Tests website navigation by clicking through the first 5 links in the sitemap and navigating back, testing at different screen resolutions

Starting URL: https://www.getcalley.com/page-sitemap.xml

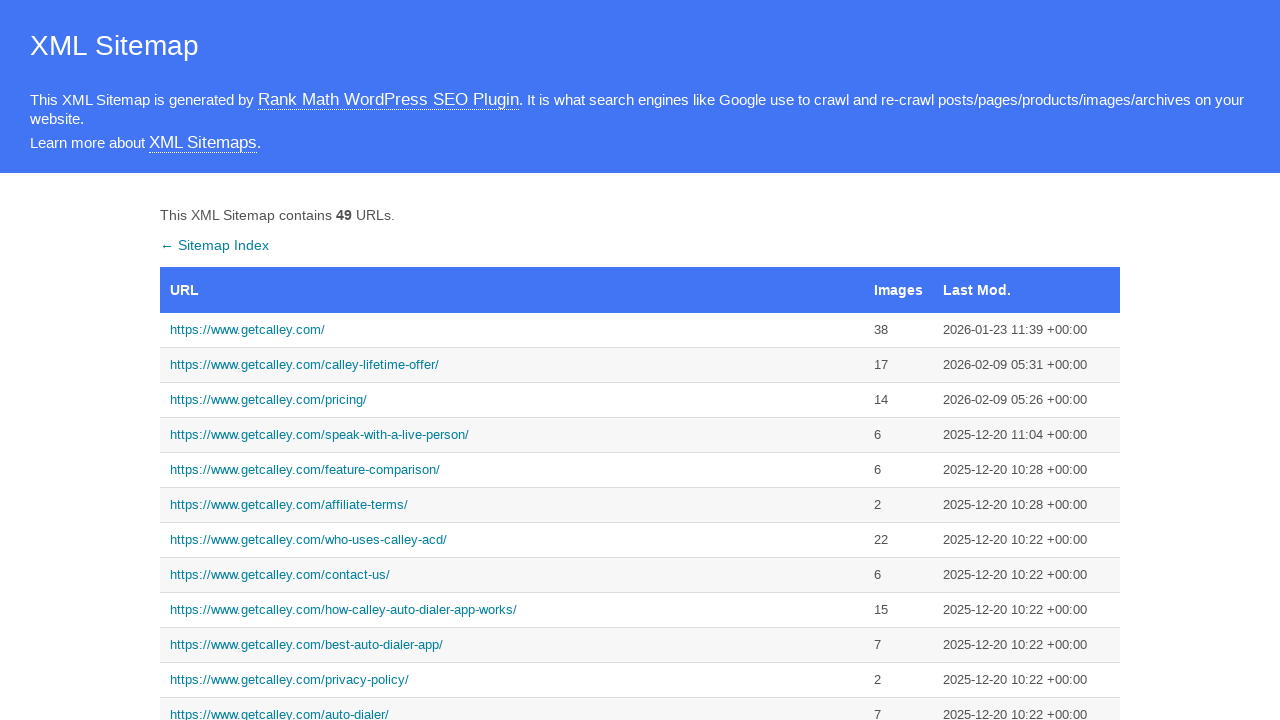

Set viewport to 1920x1080 resolution
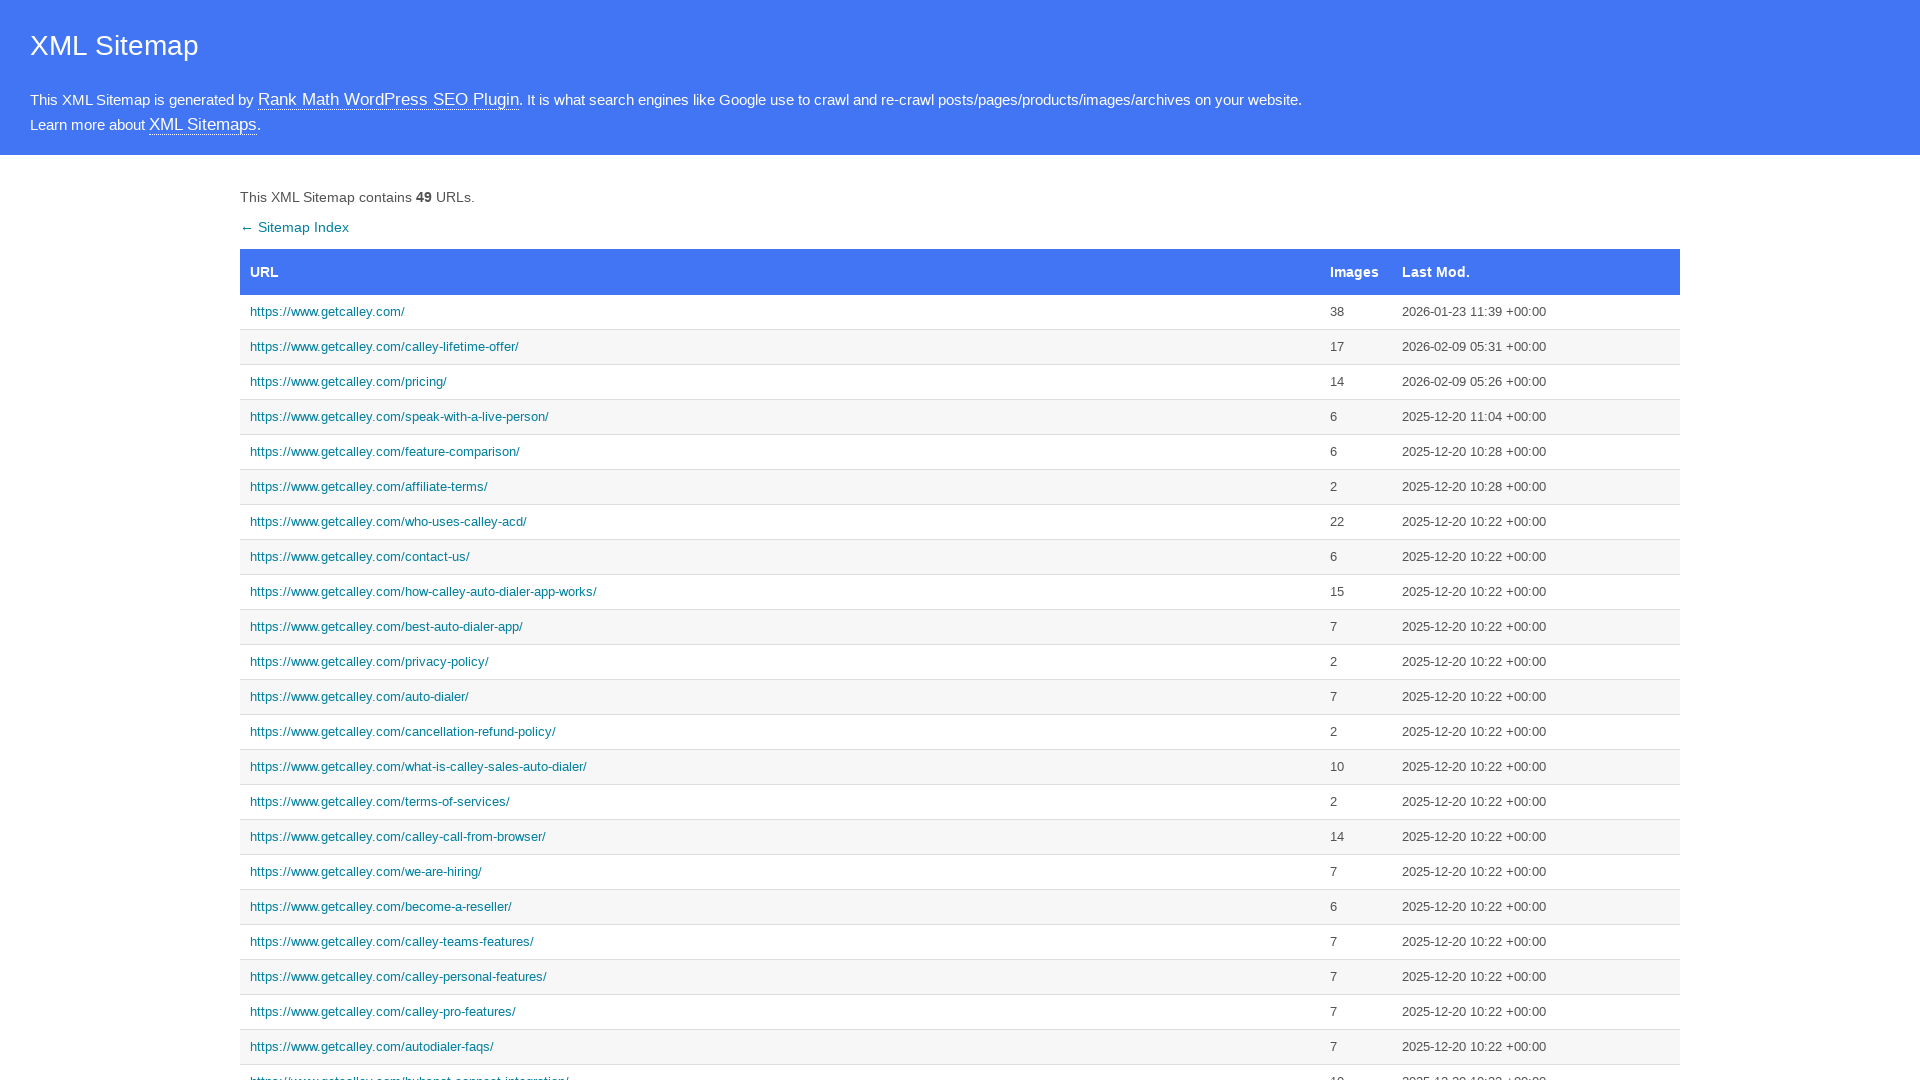

Sitemap loaded
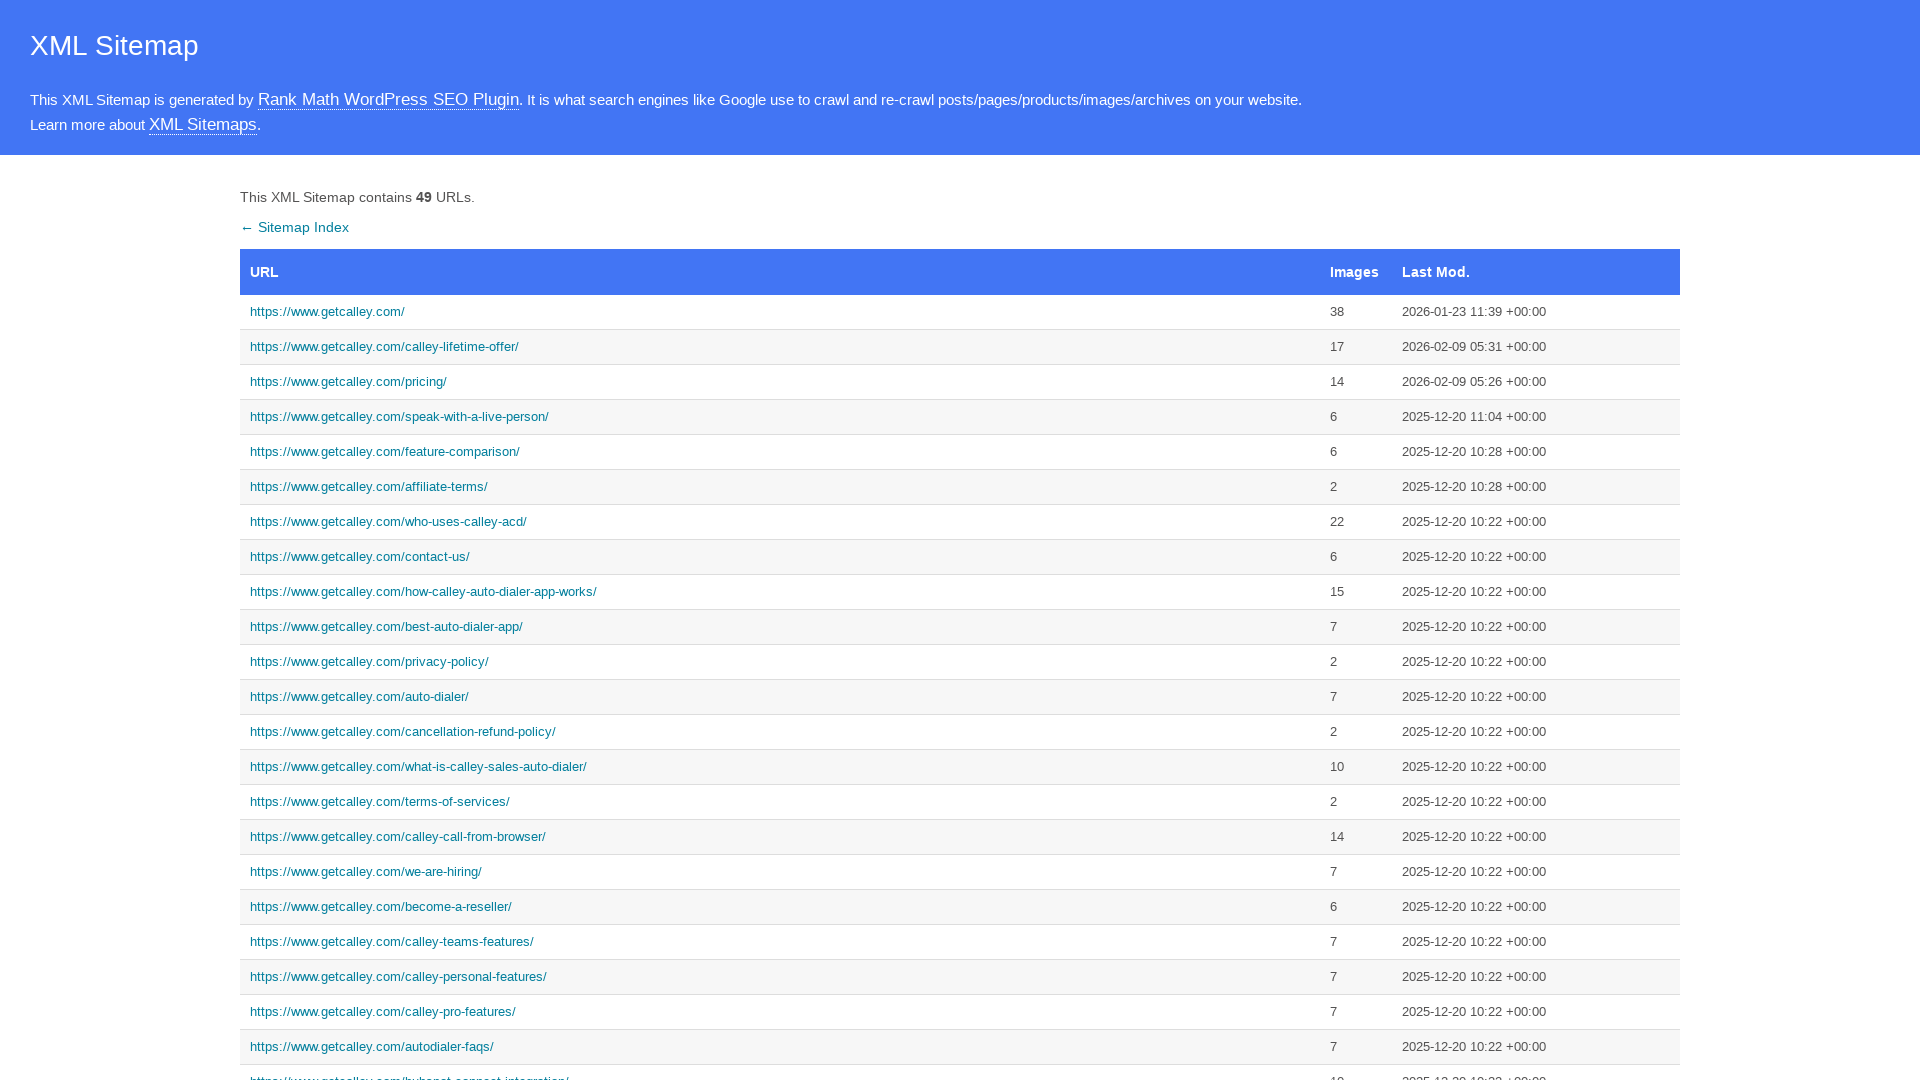

Found 5 links in sitemap (up to 5)
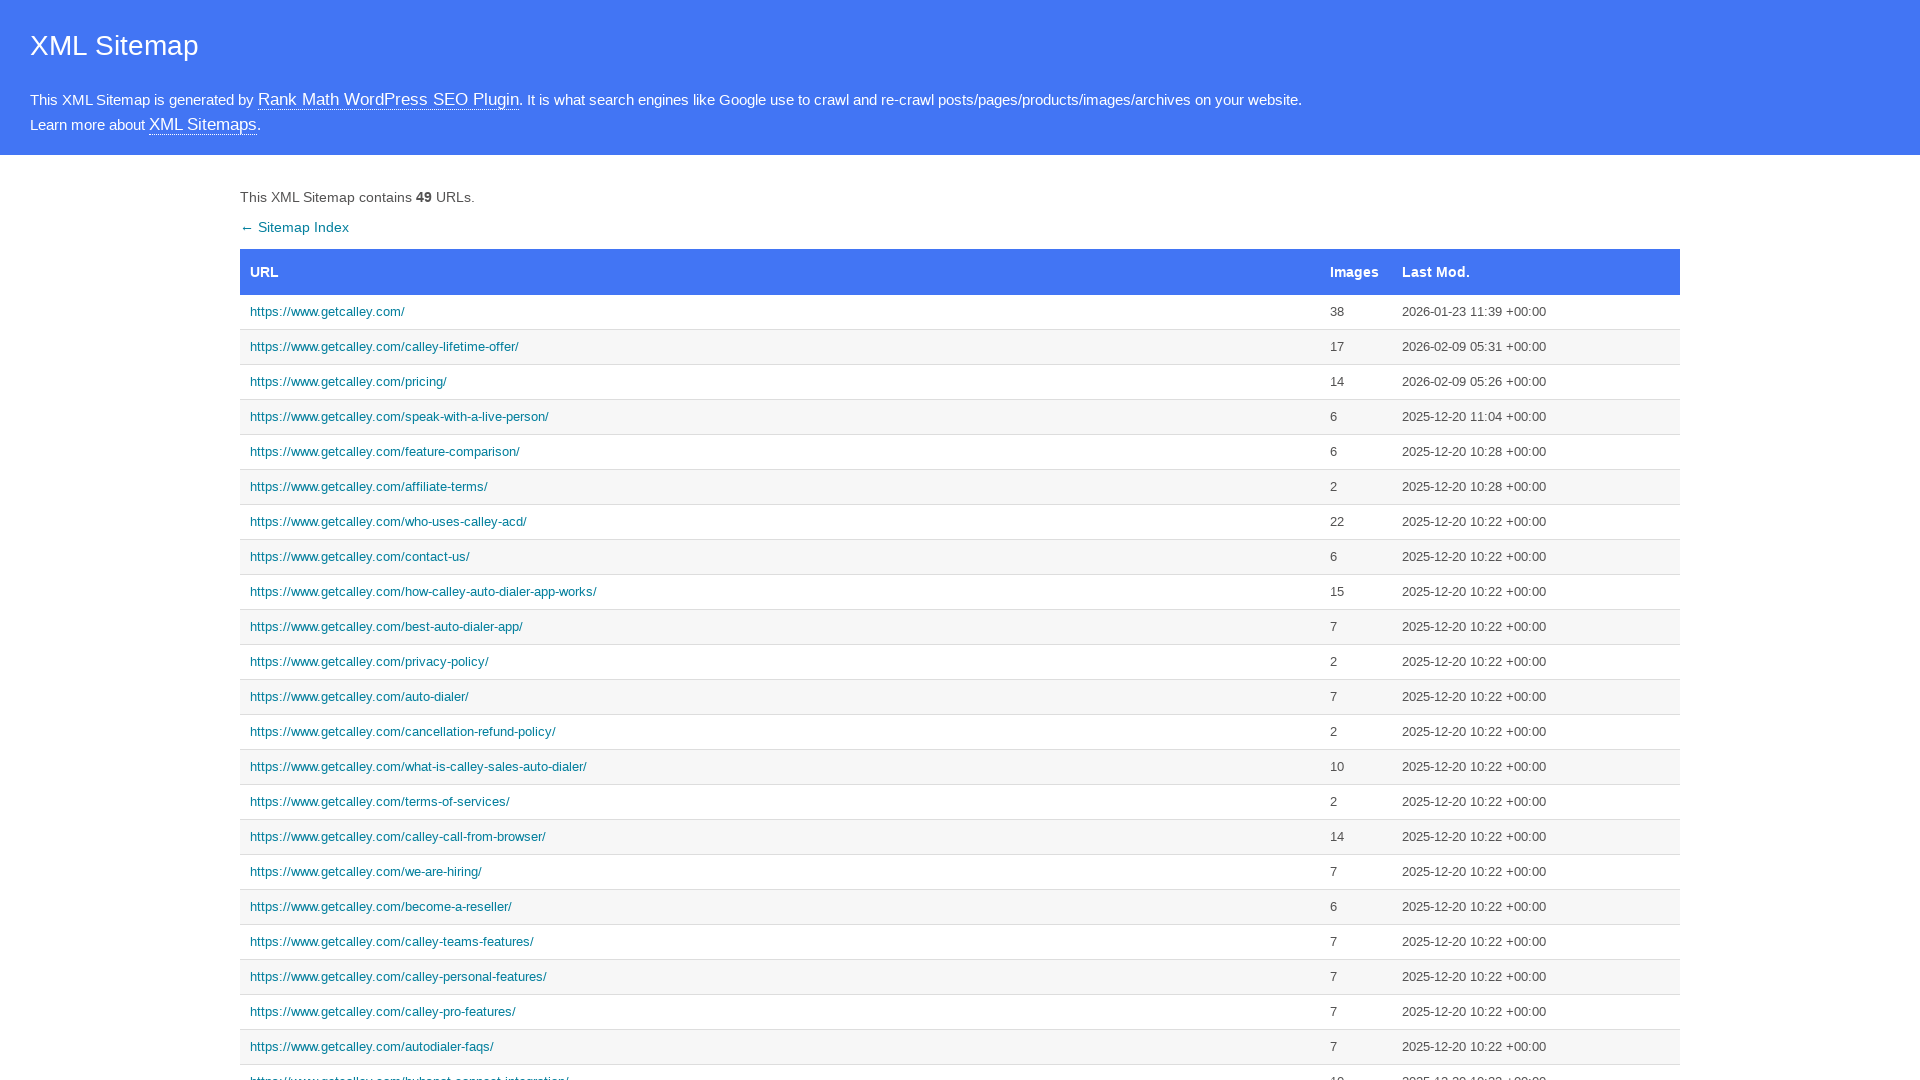

Clicked sitemap link 1 of 5 at (780, 312) on (//*[@id='sitemap']//a)[position()<6] >> nth=0
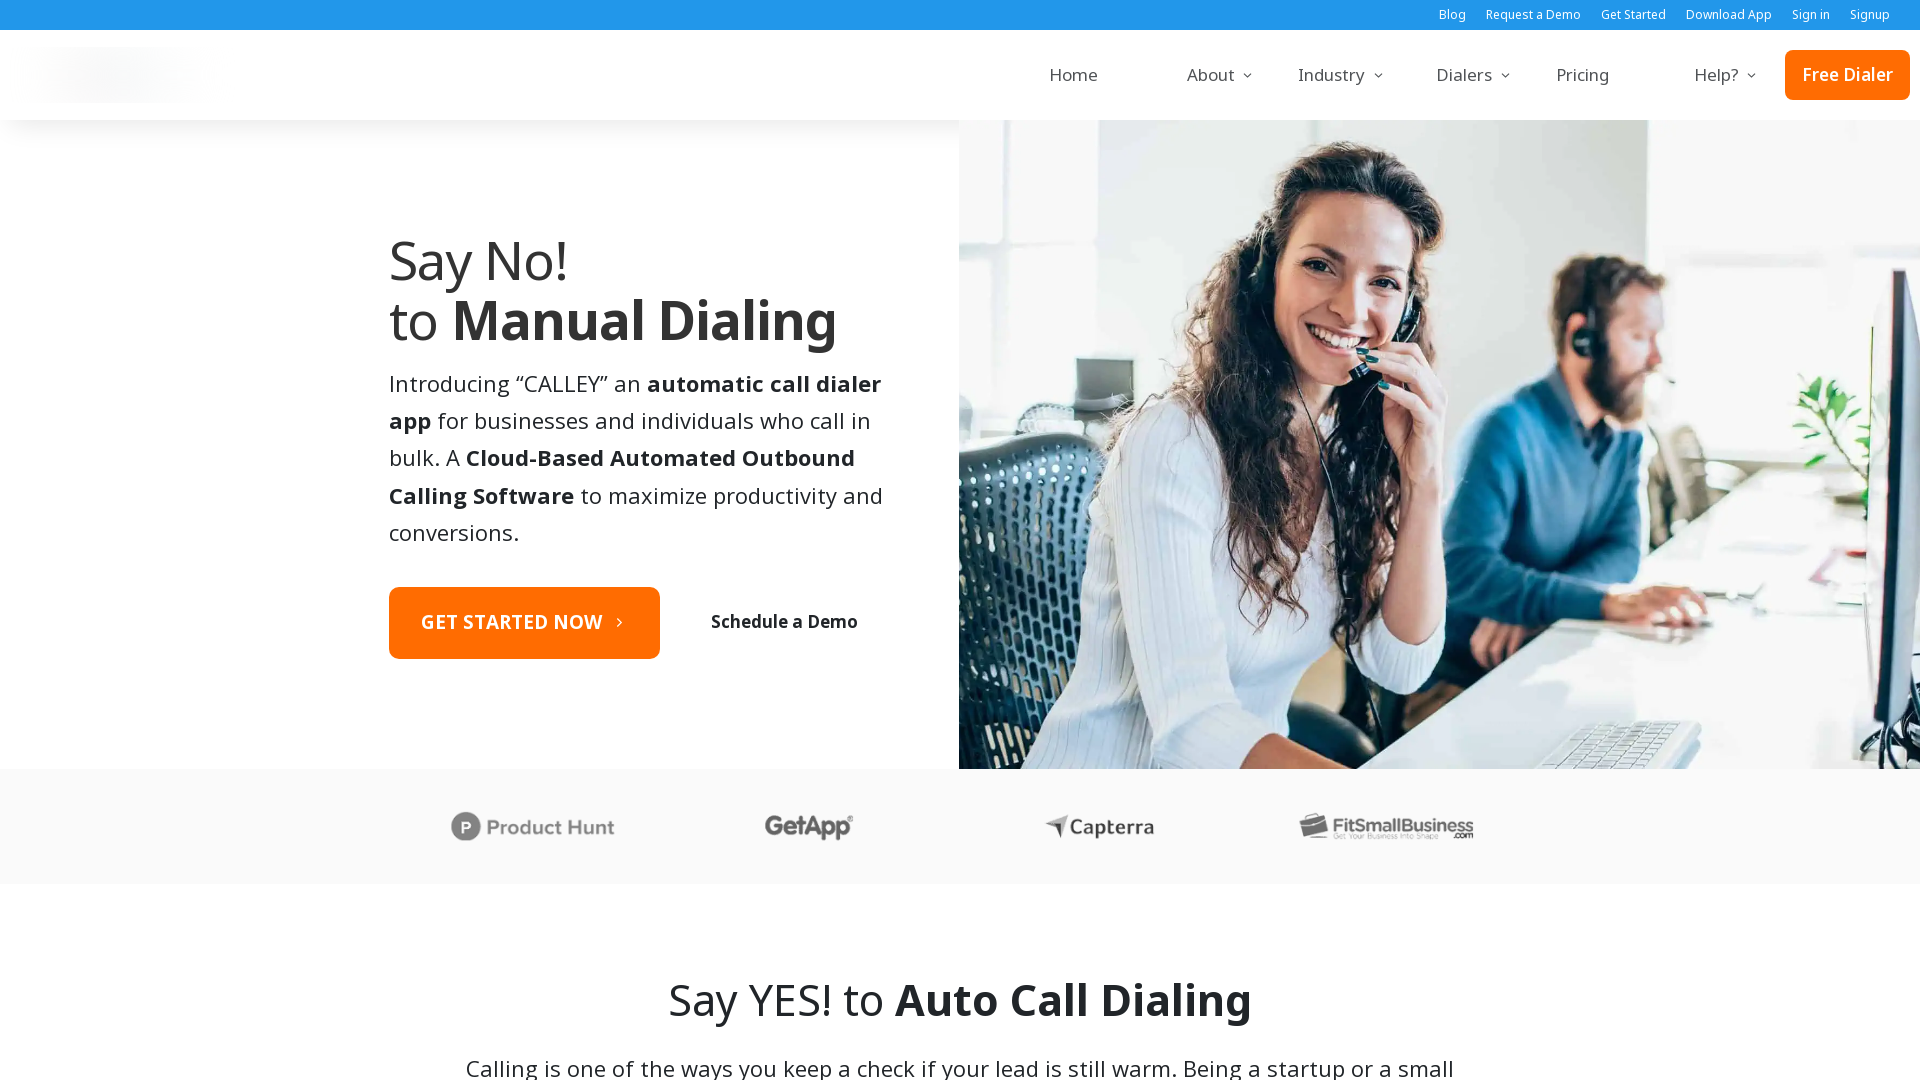

Page 1 loaded and network idle
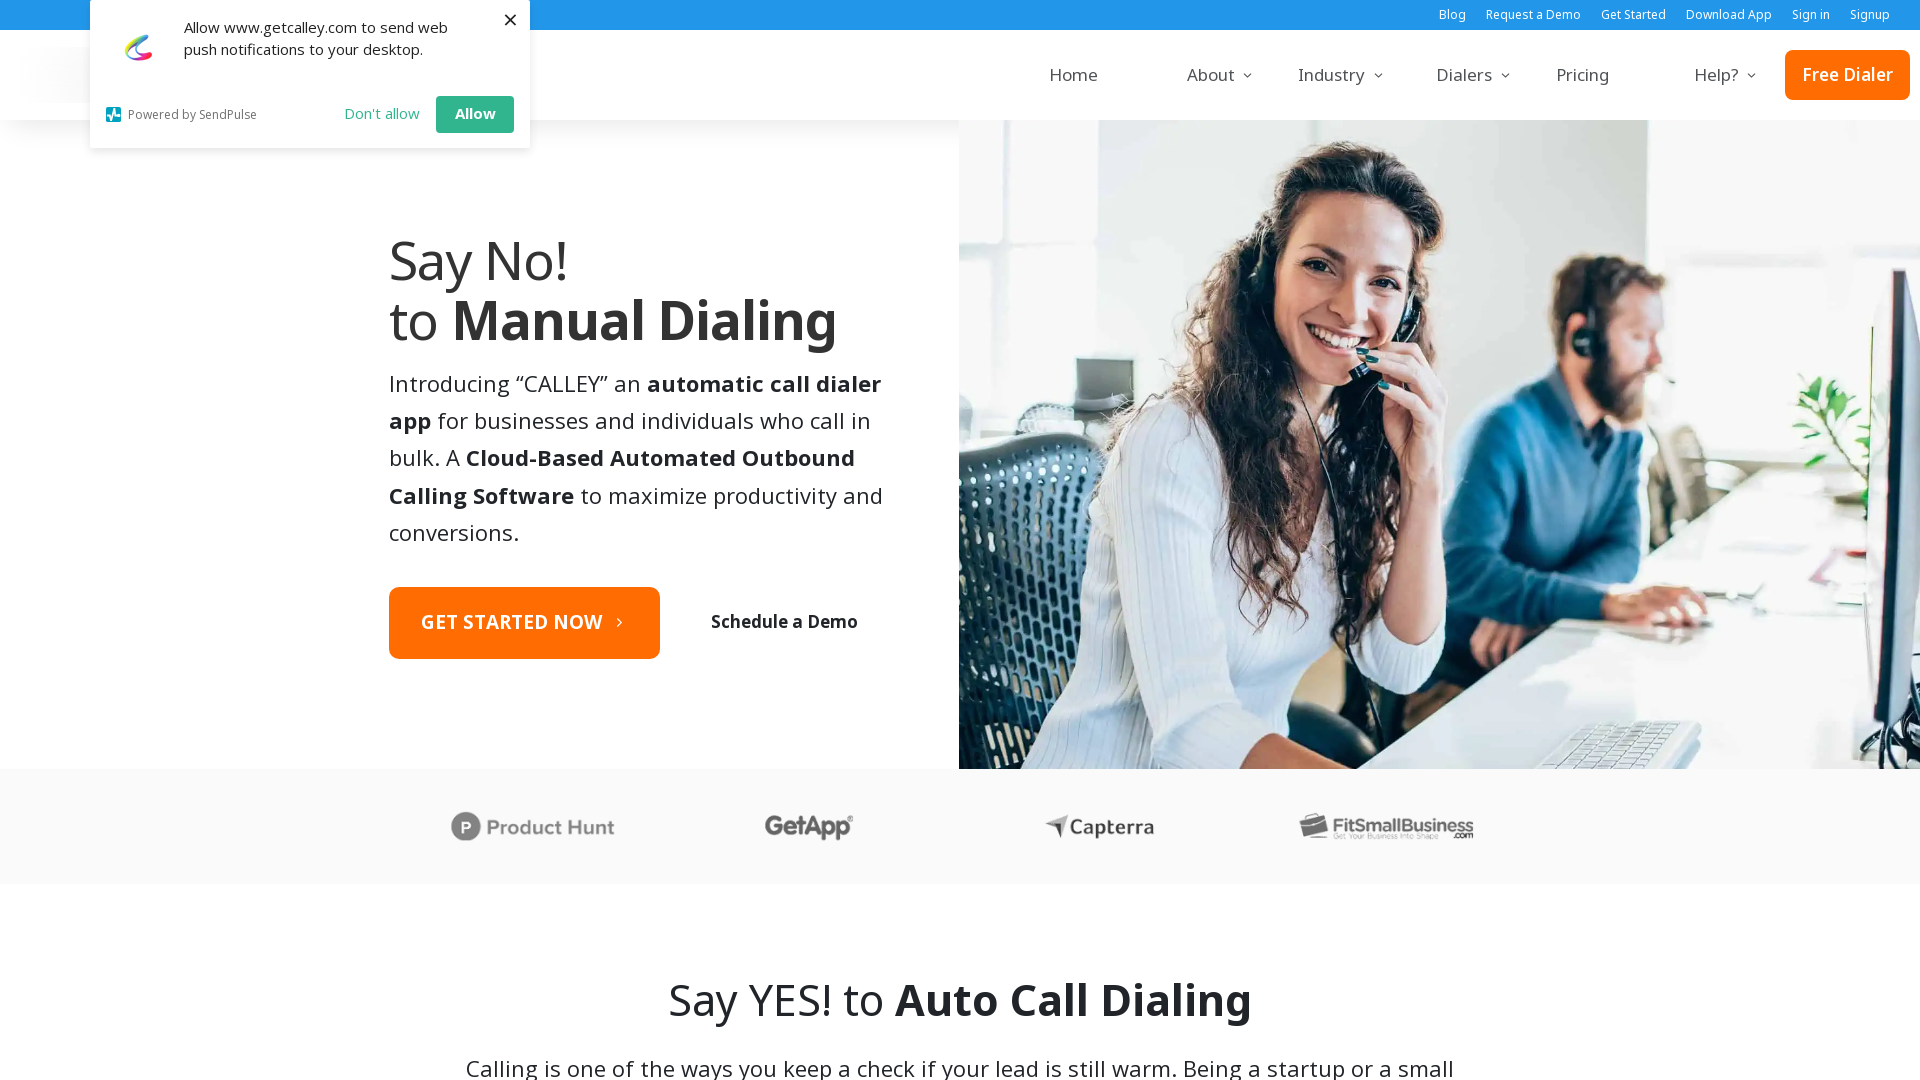

Navigated back to sitemap from page 1
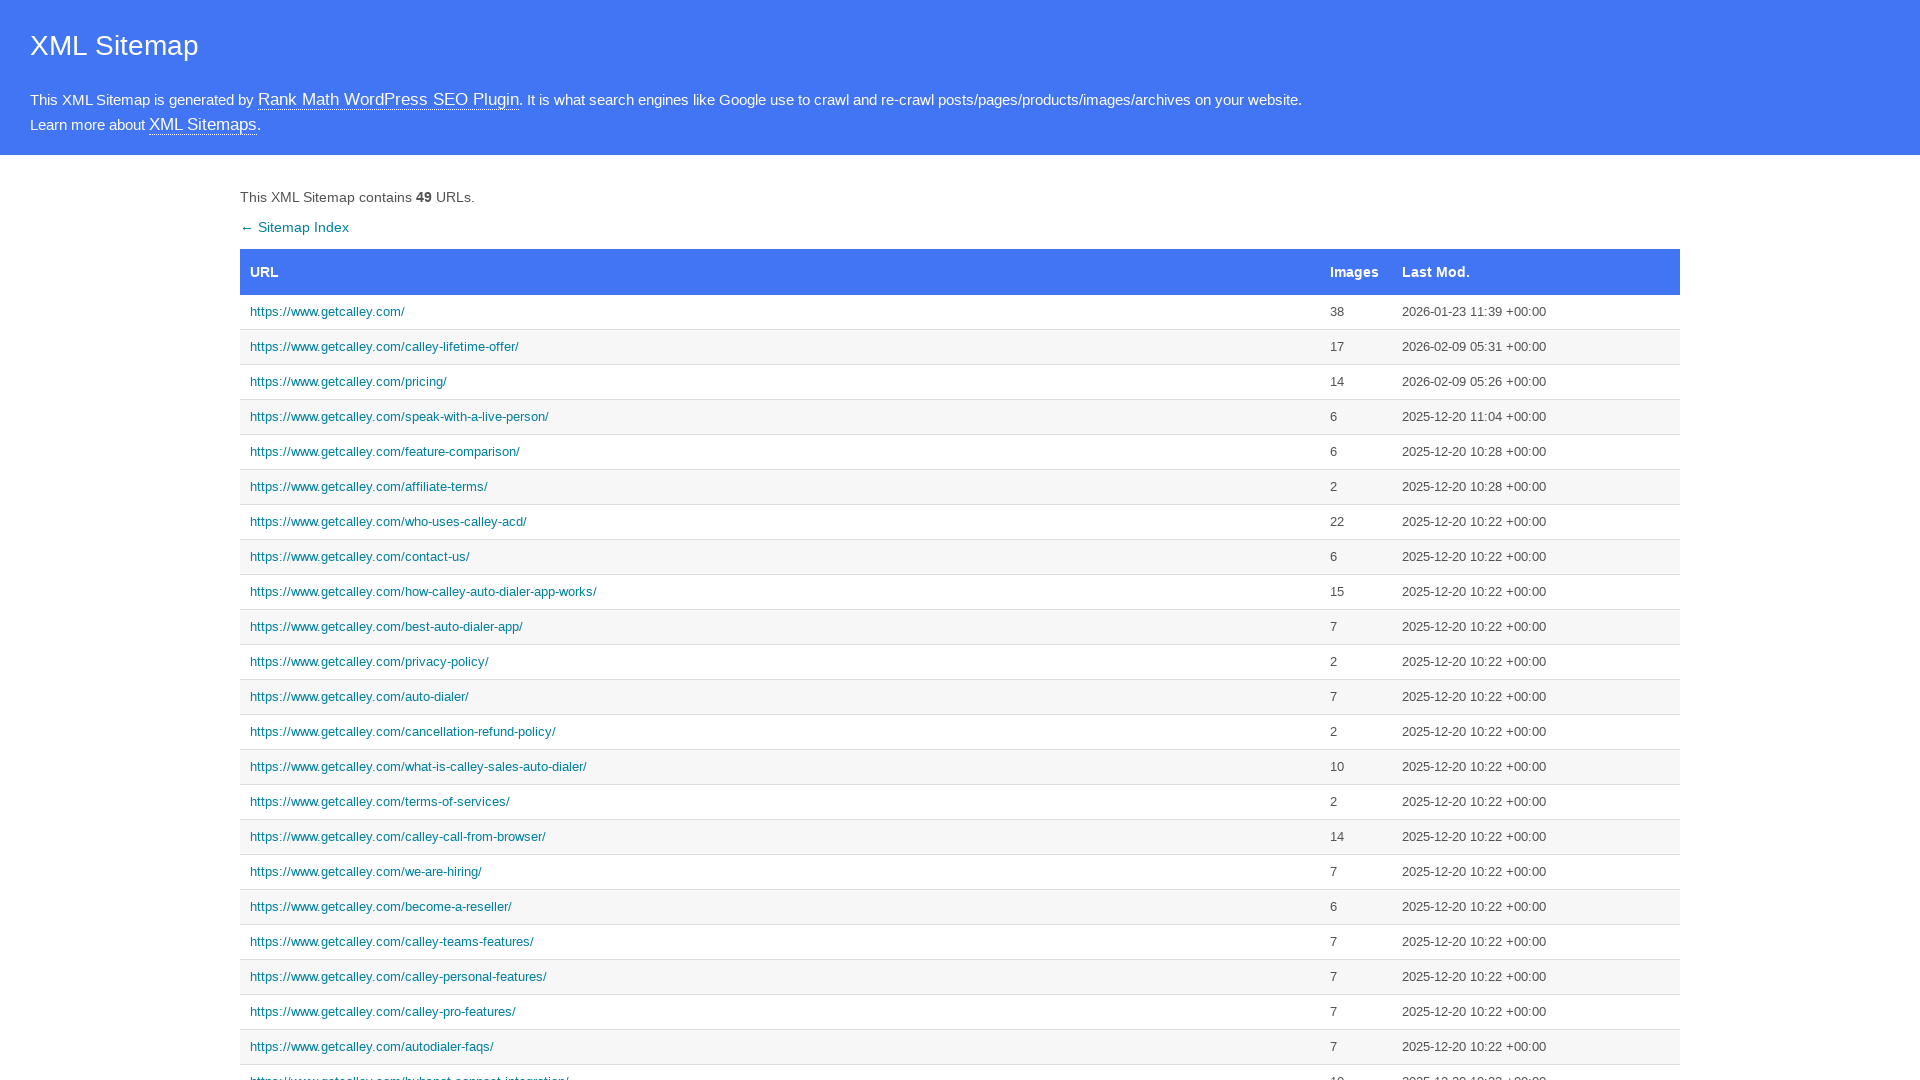

Sitemap reloaded after navigation back
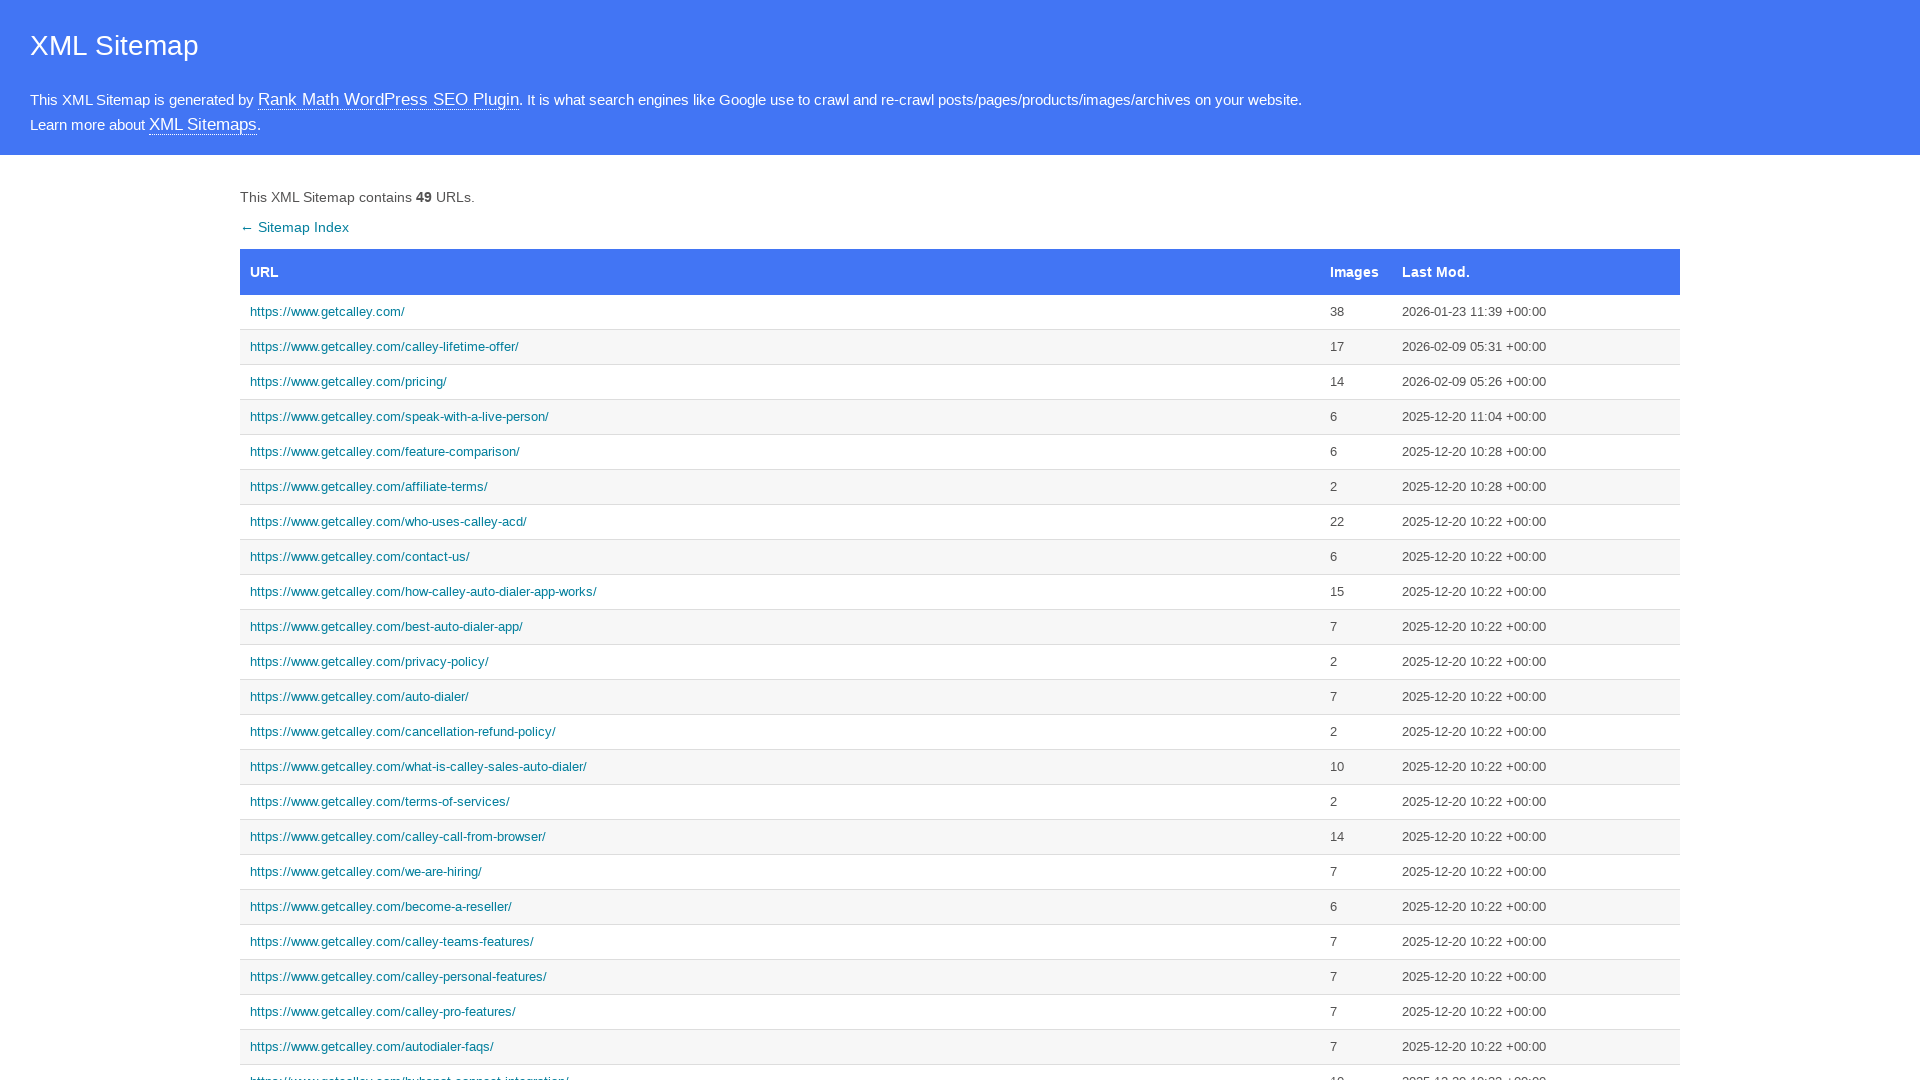

Clicked sitemap link 2 of 5 at (780, 347) on (//*[@id='sitemap']//a)[position()<6] >> nth=1
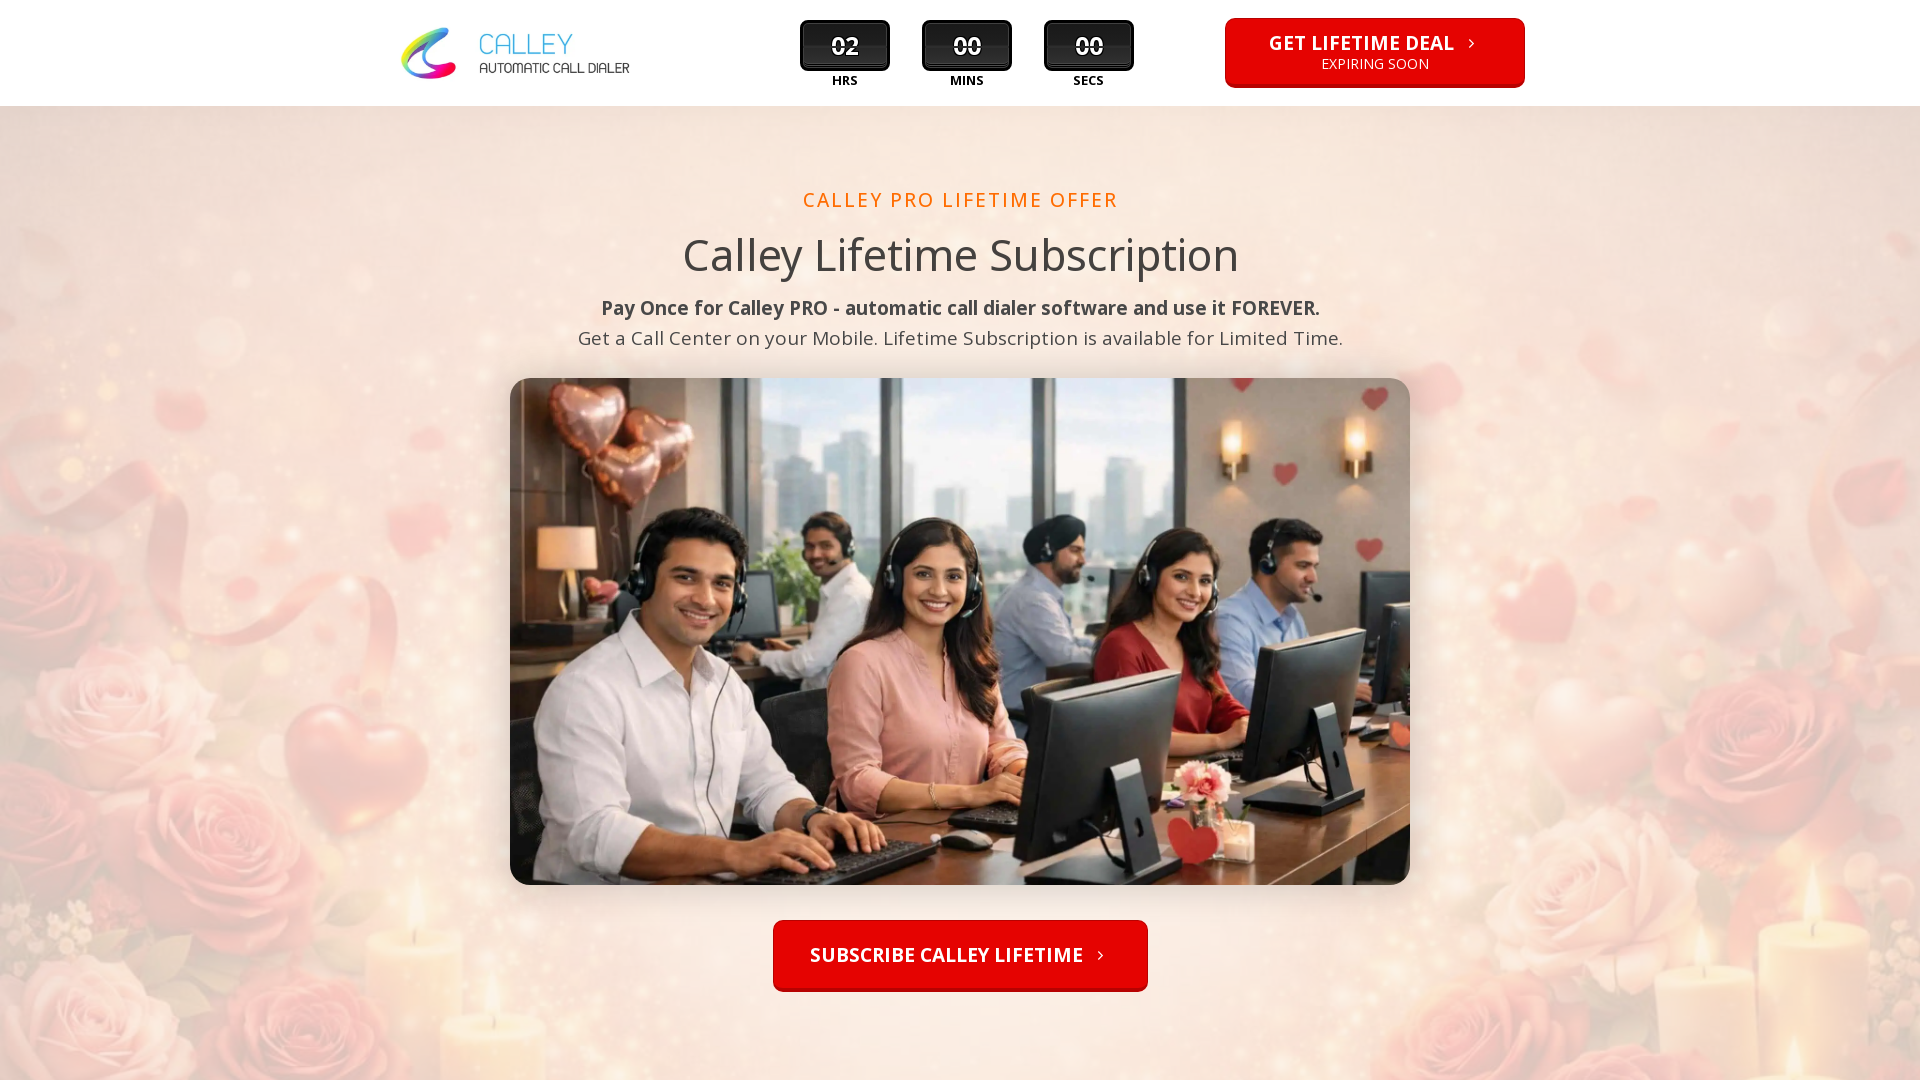

Page 2 loaded and network idle
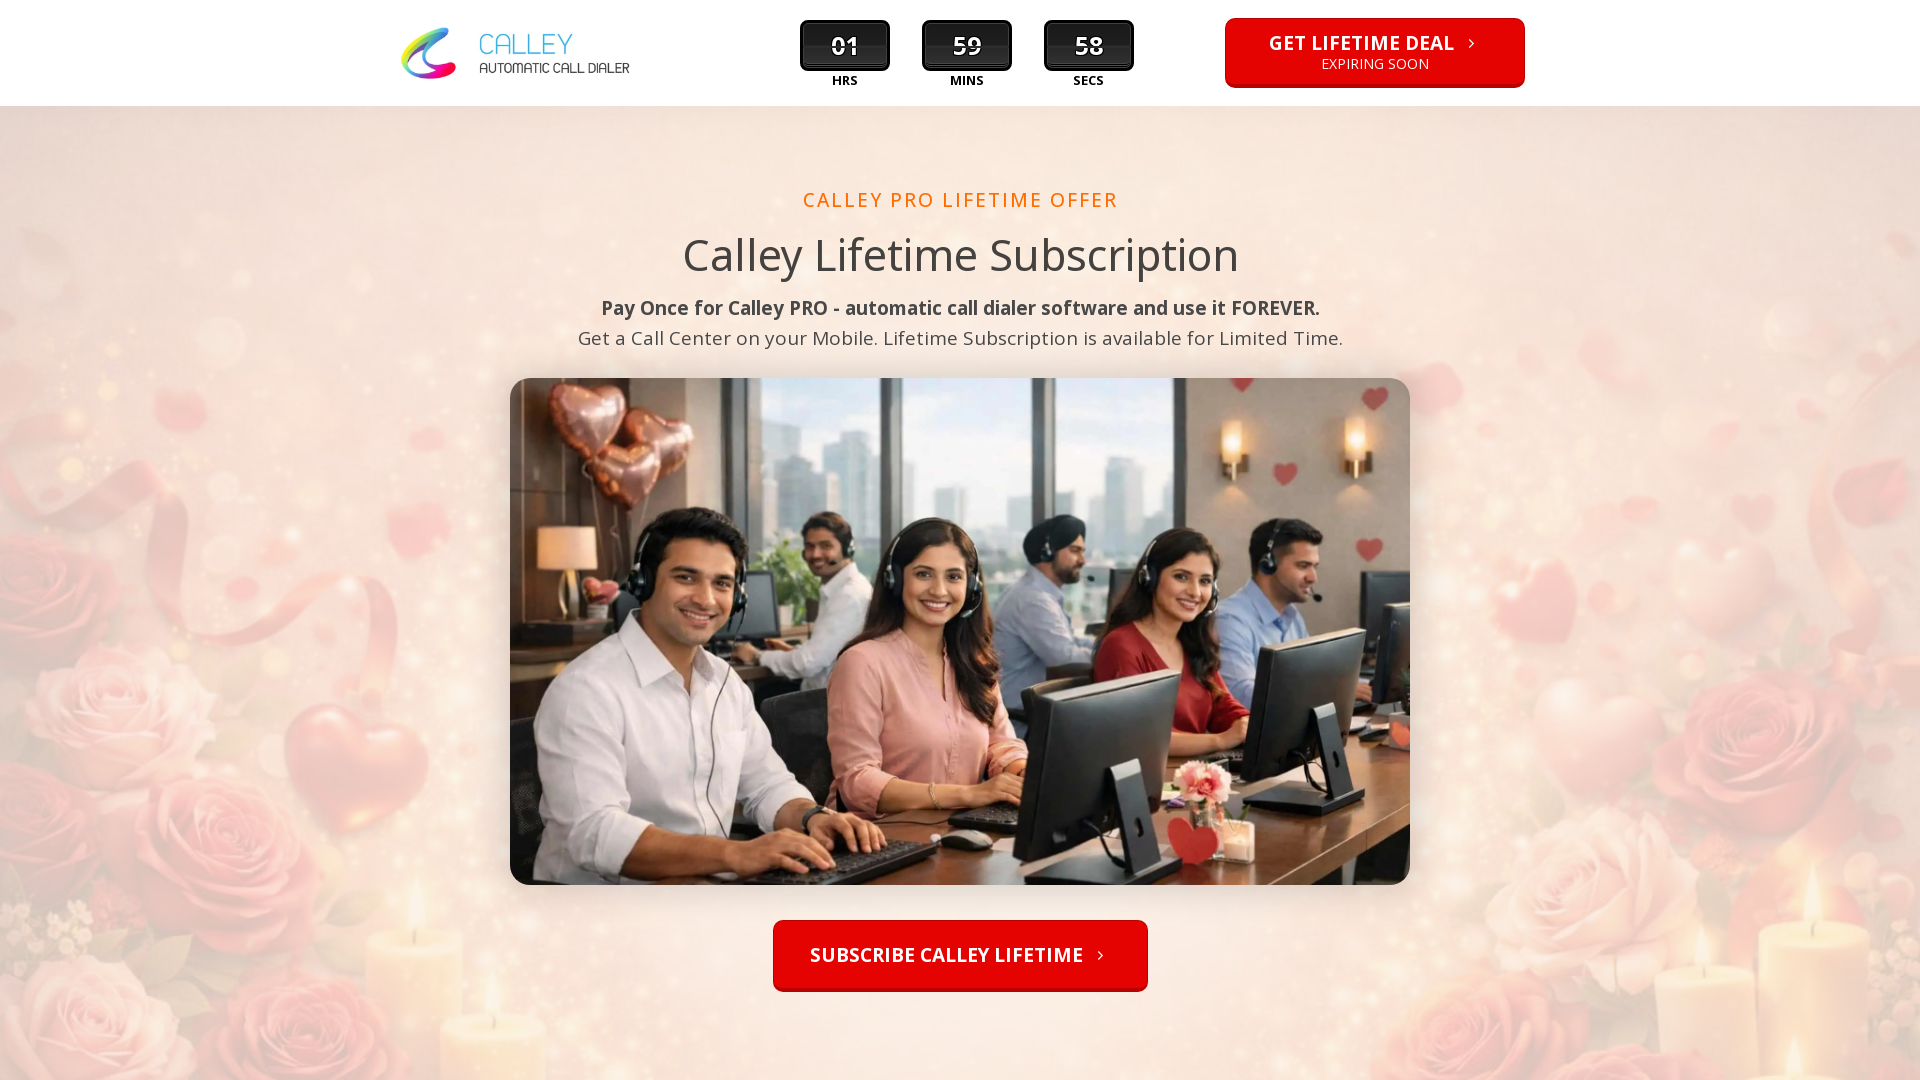

Navigated back to sitemap from page 2
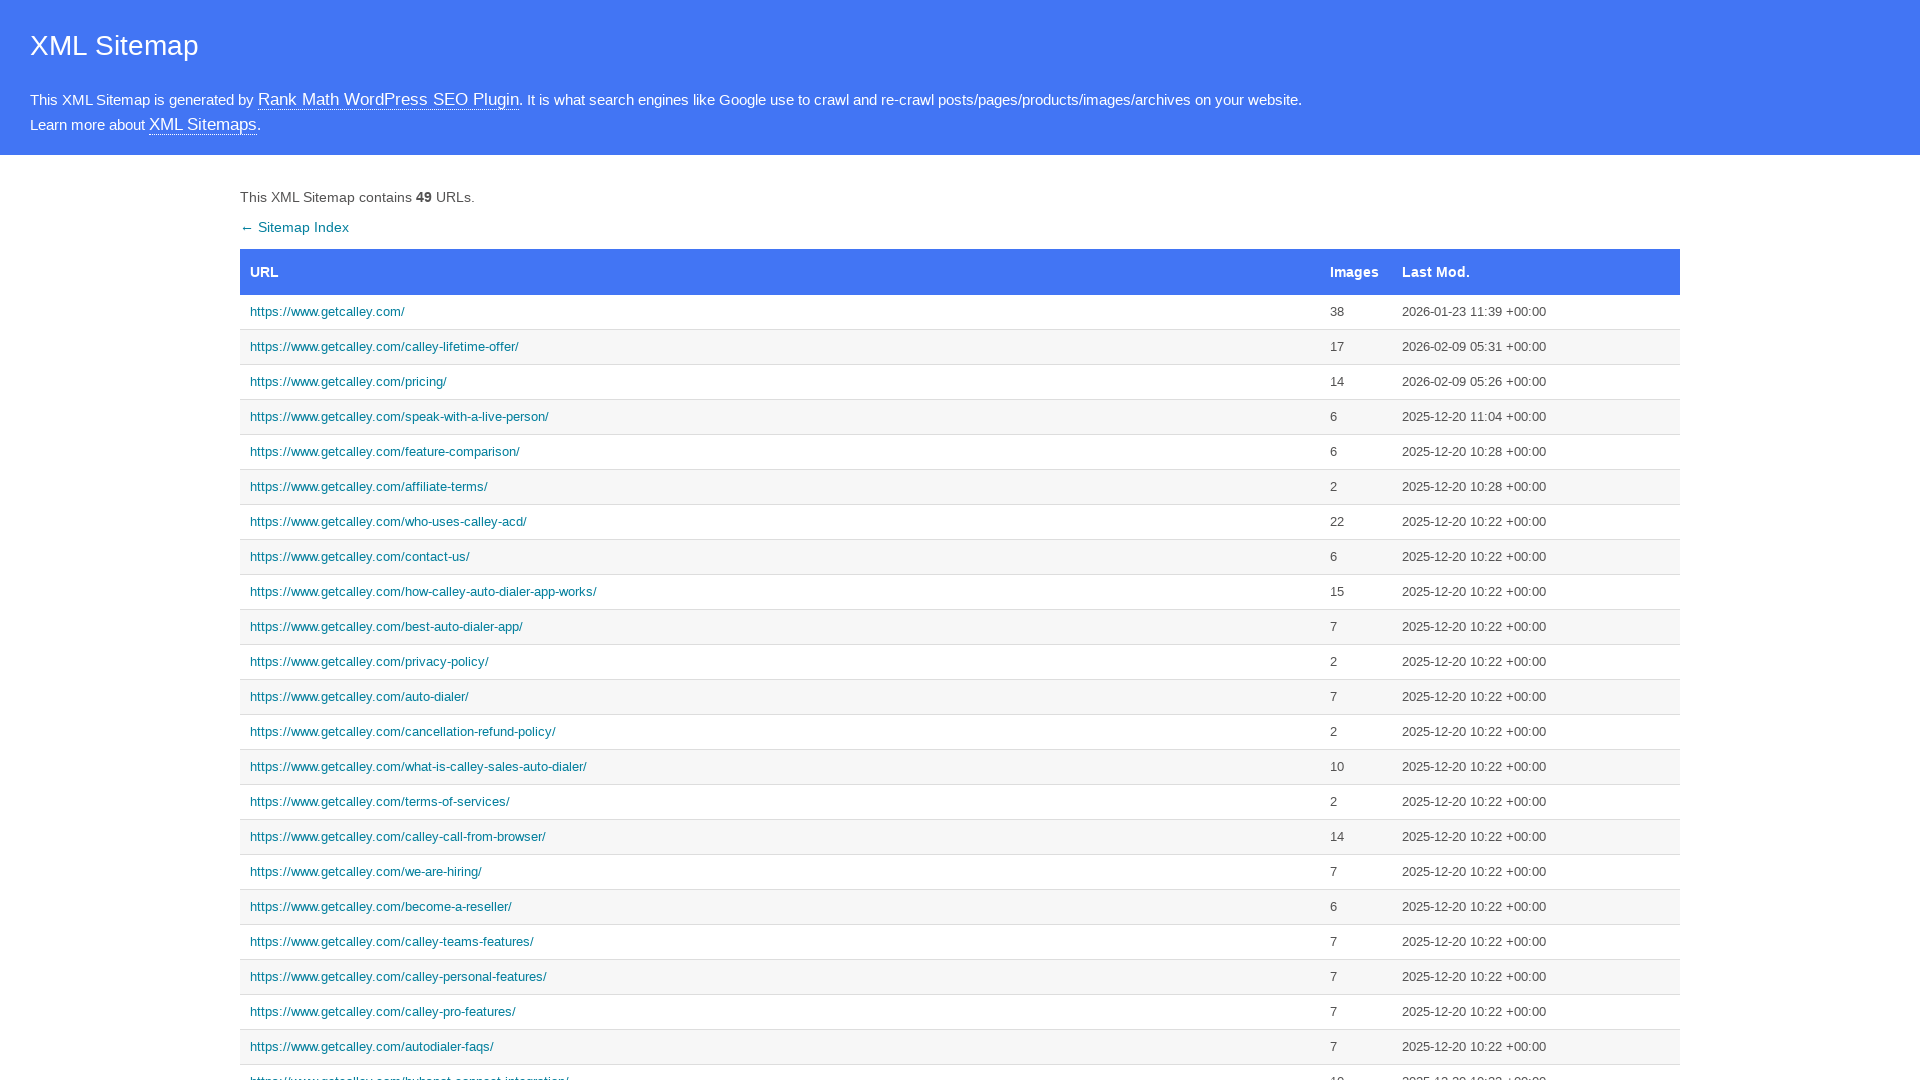

Sitemap reloaded after navigation back
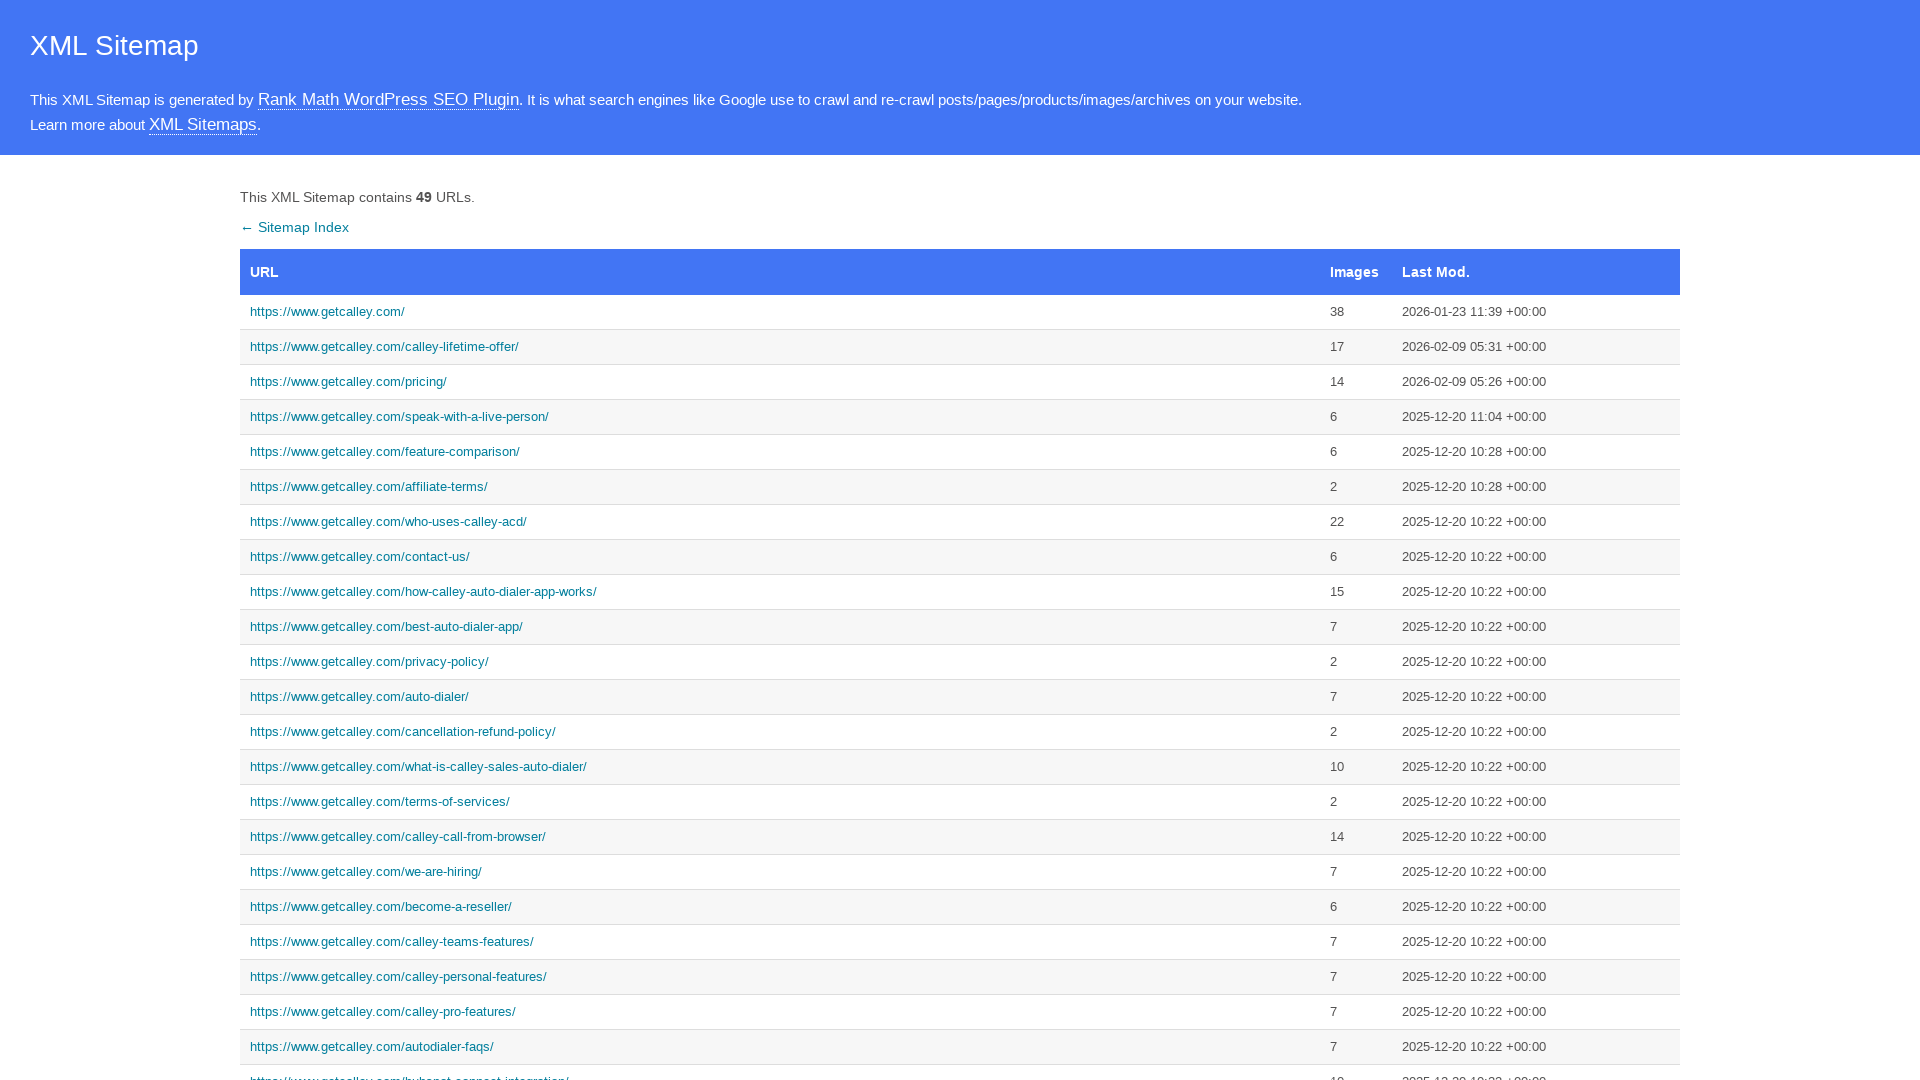

Clicked sitemap link 3 of 5 at (780, 382) on (//*[@id='sitemap']//a)[position()<6] >> nth=2
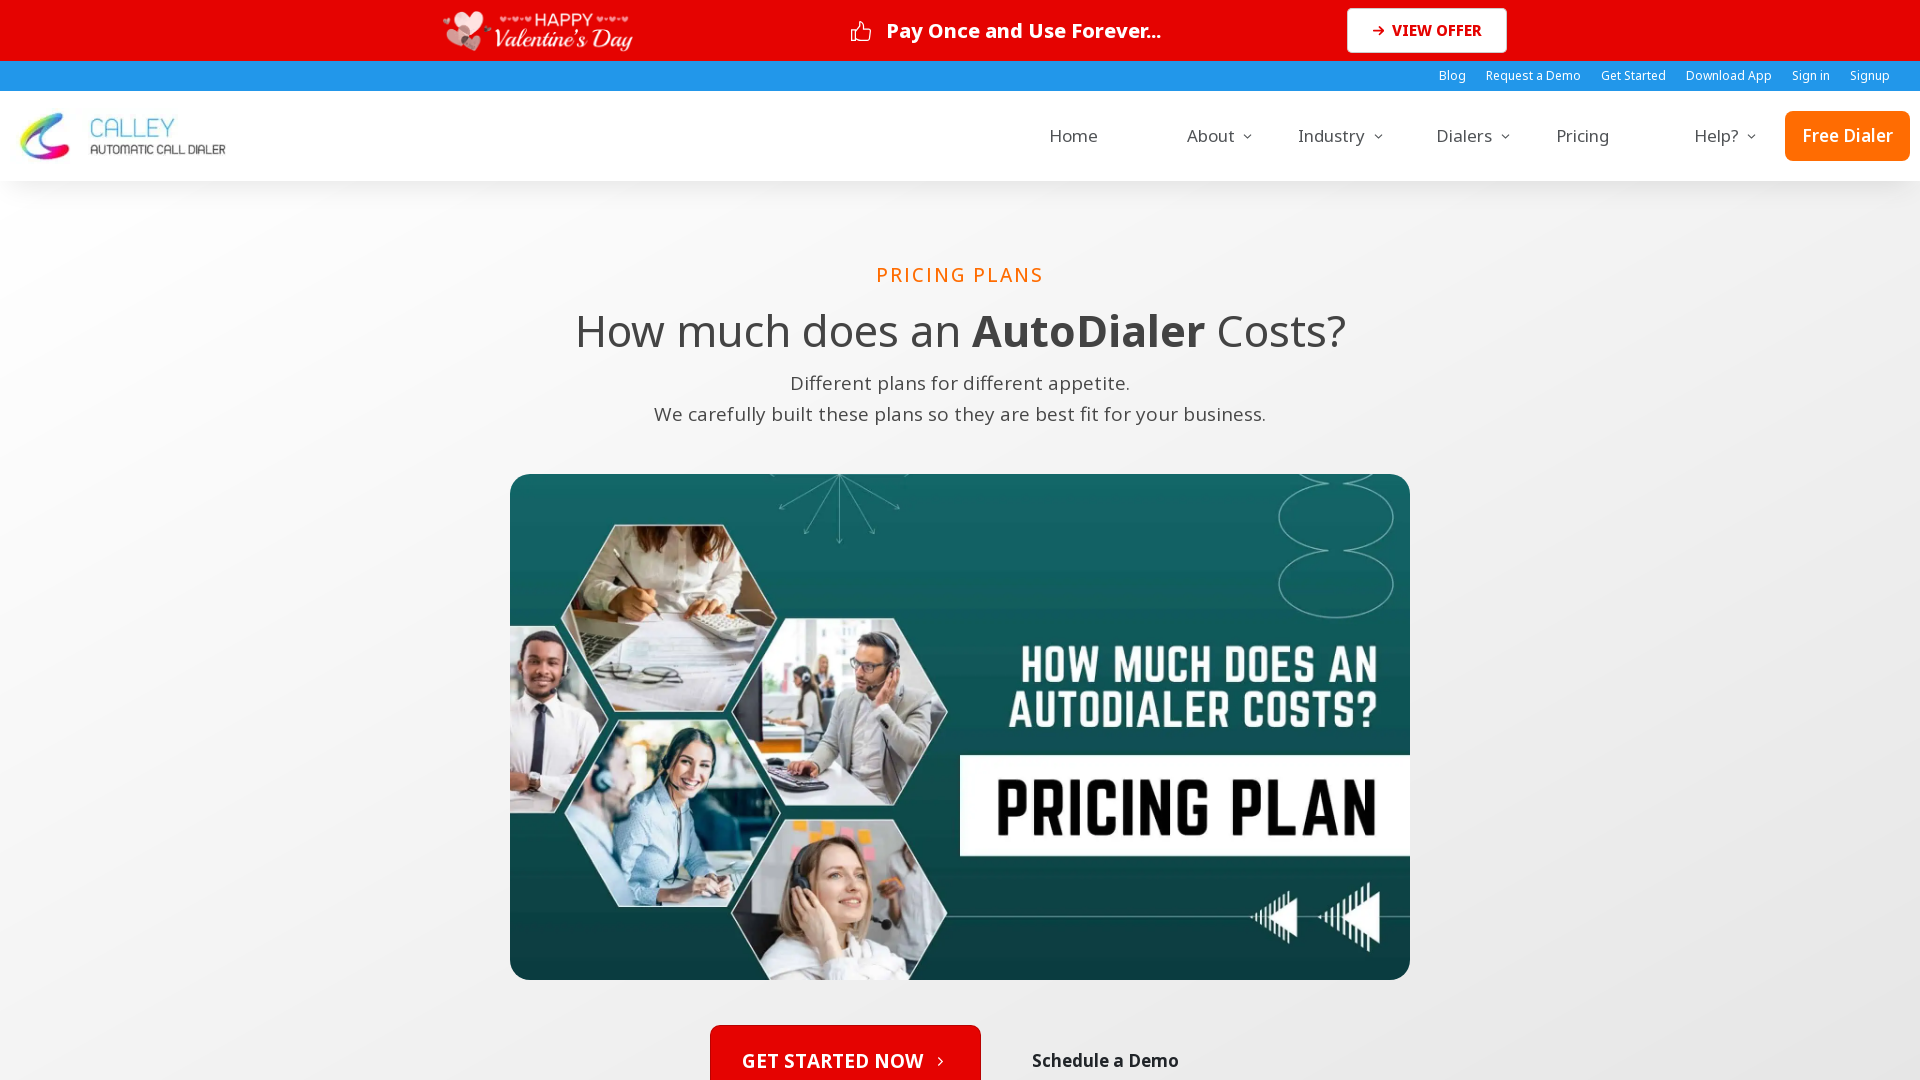

Page 3 loaded and network idle
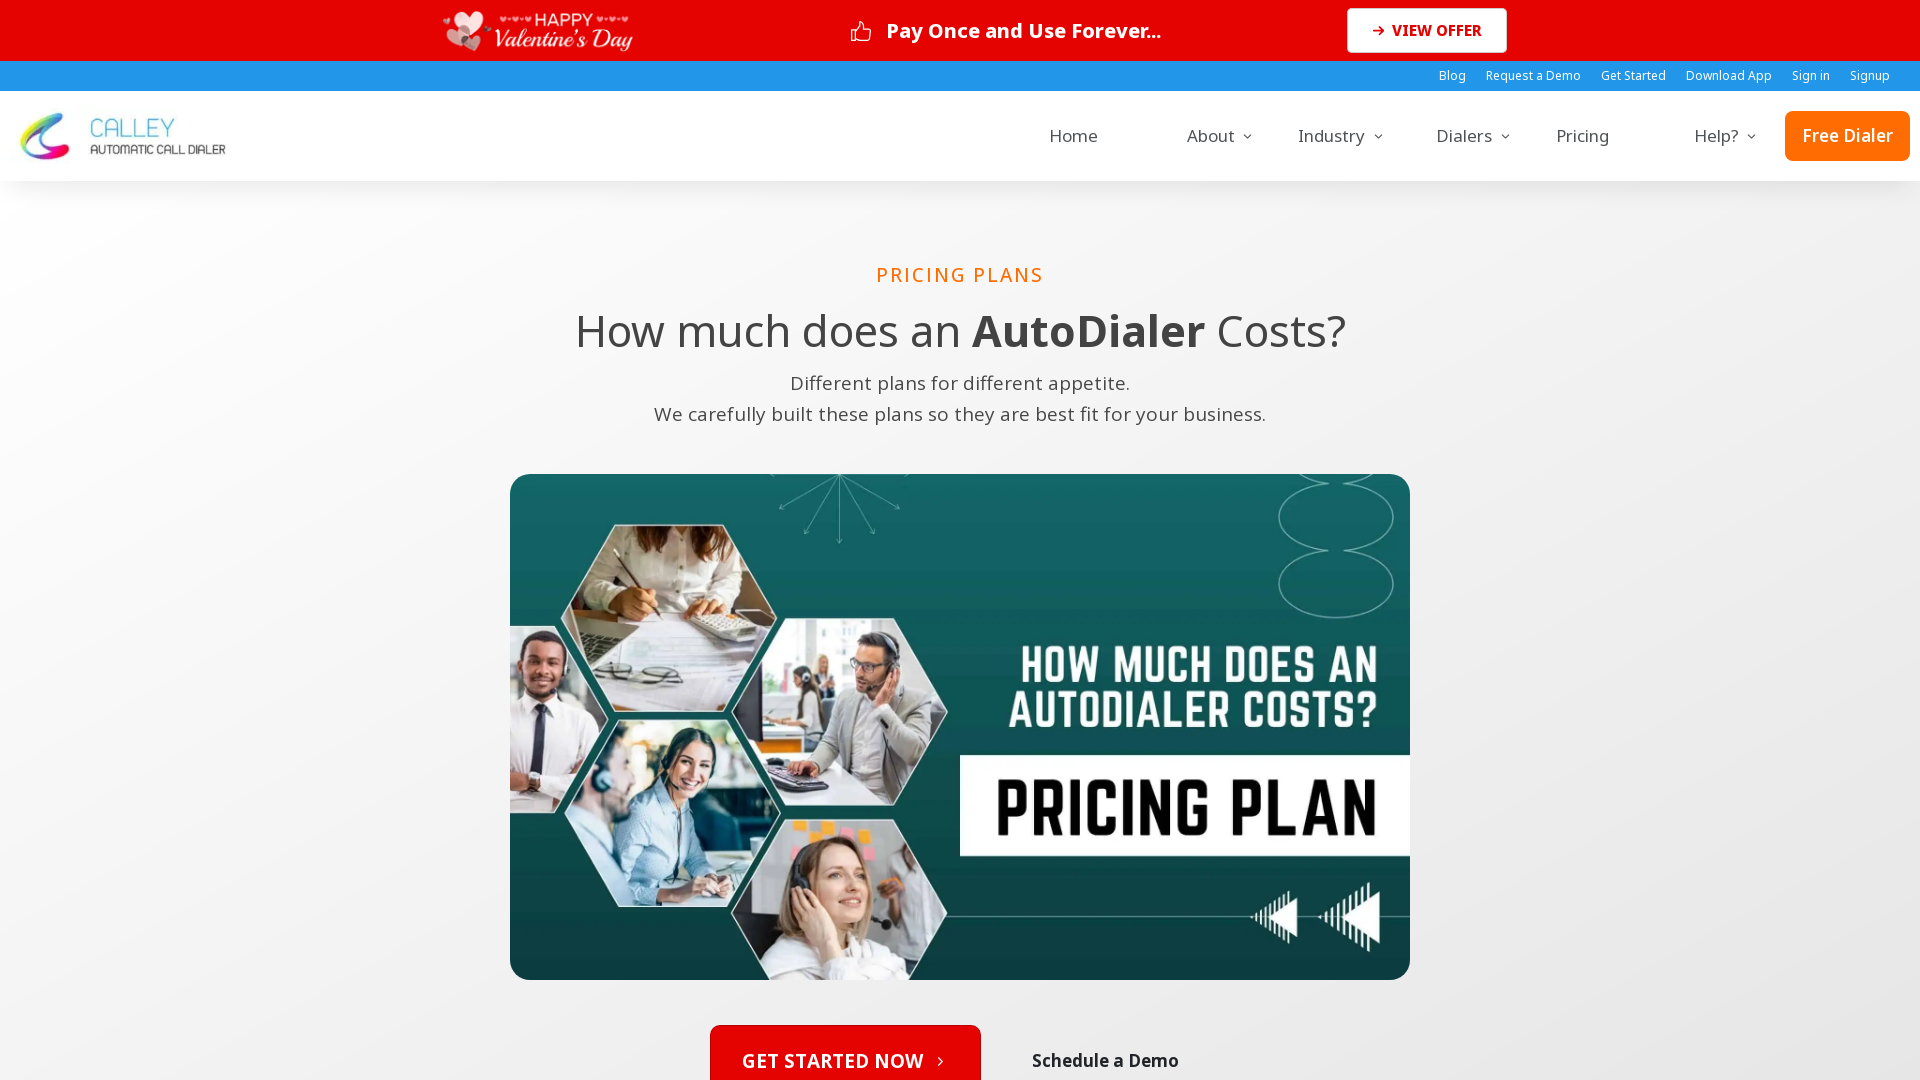

Navigated back to sitemap from page 3
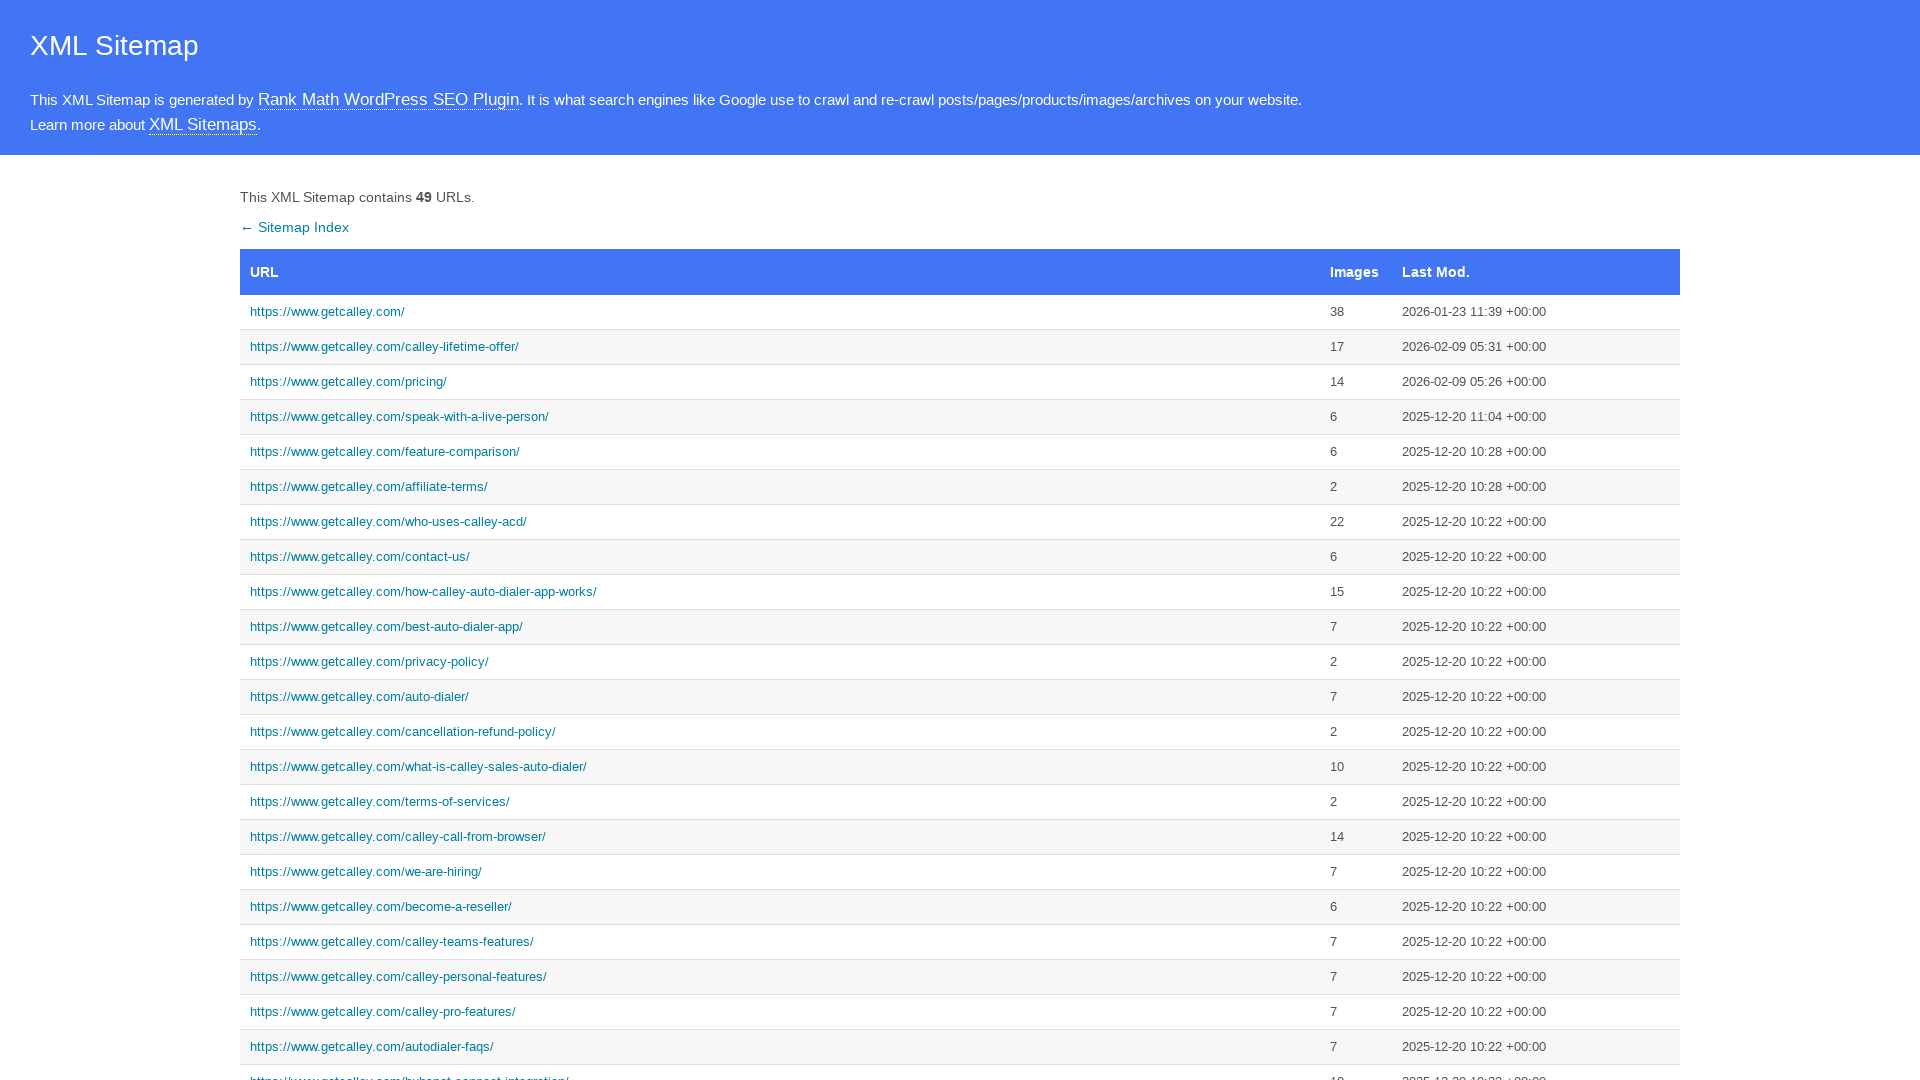

Sitemap reloaded after navigation back
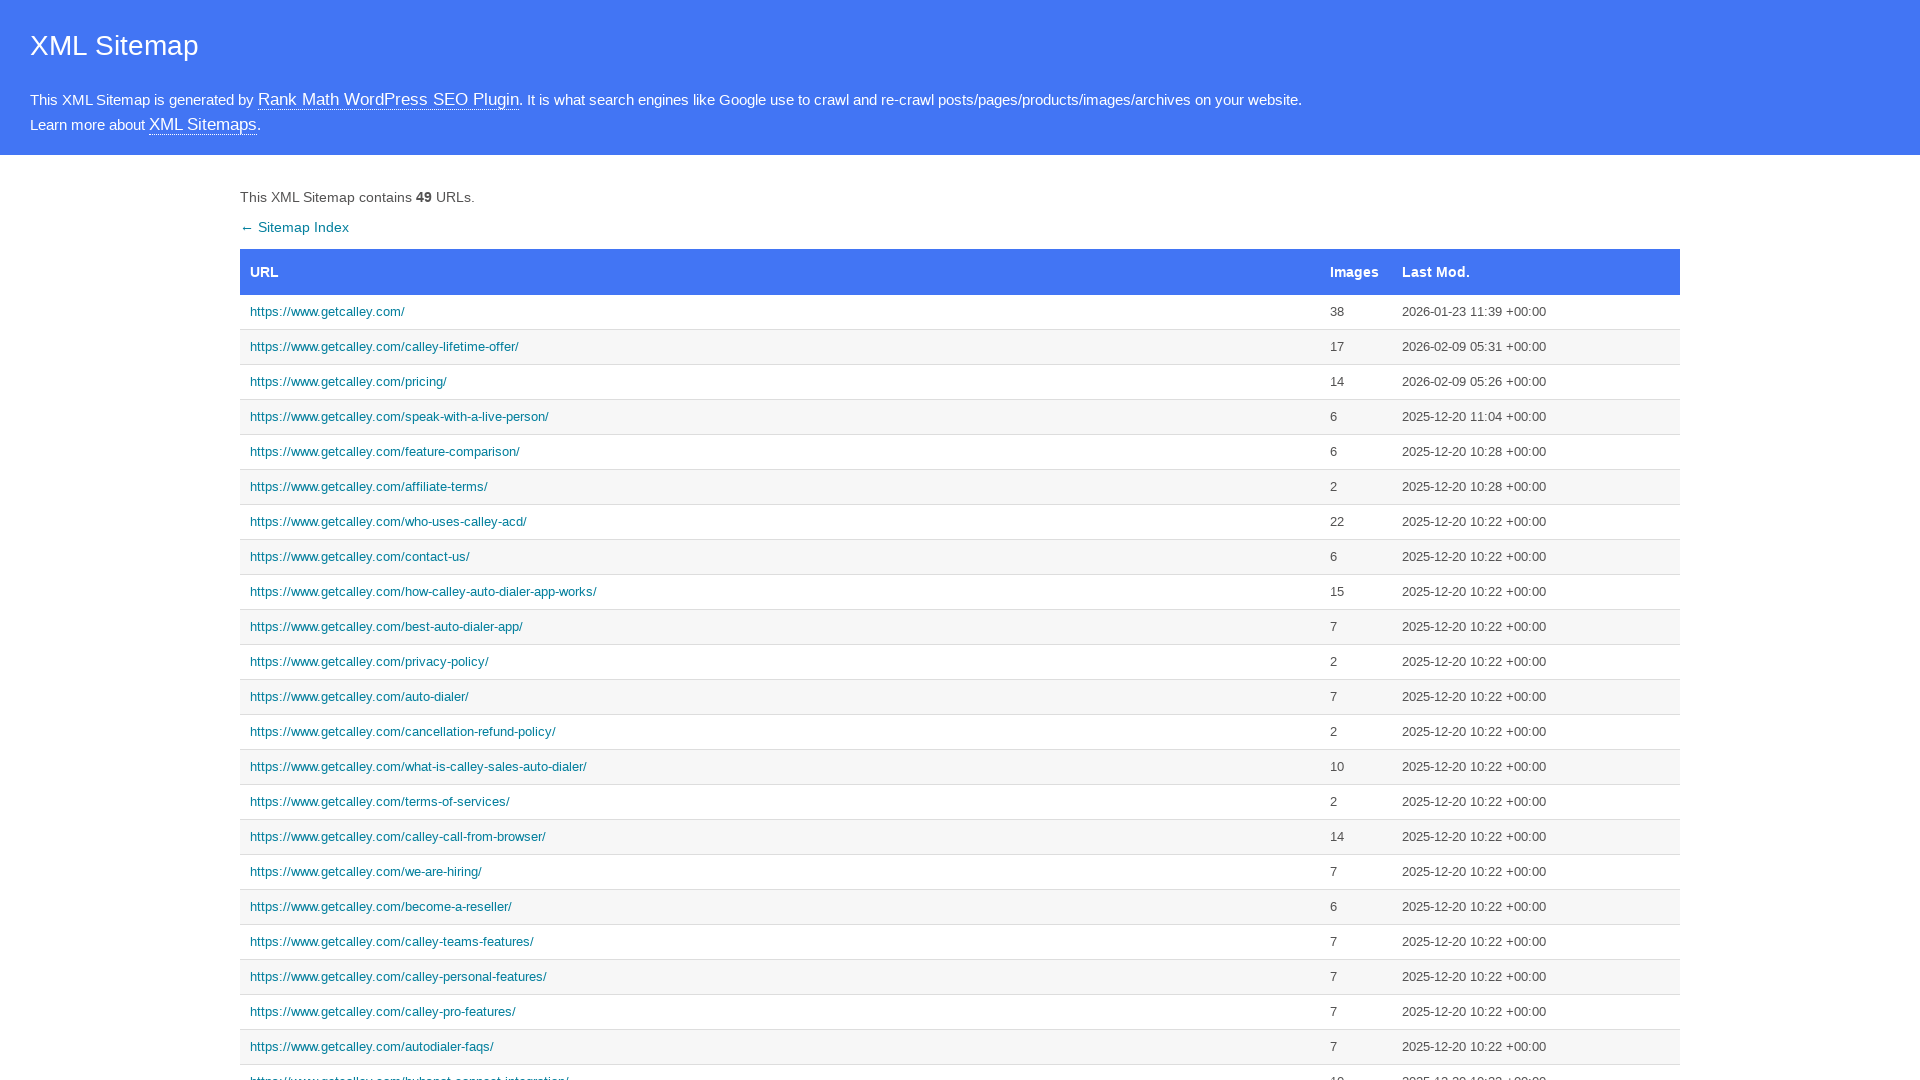

Clicked sitemap link 4 of 5 at (780, 417) on (//*[@id='sitemap']//a)[position()<6] >> nth=3
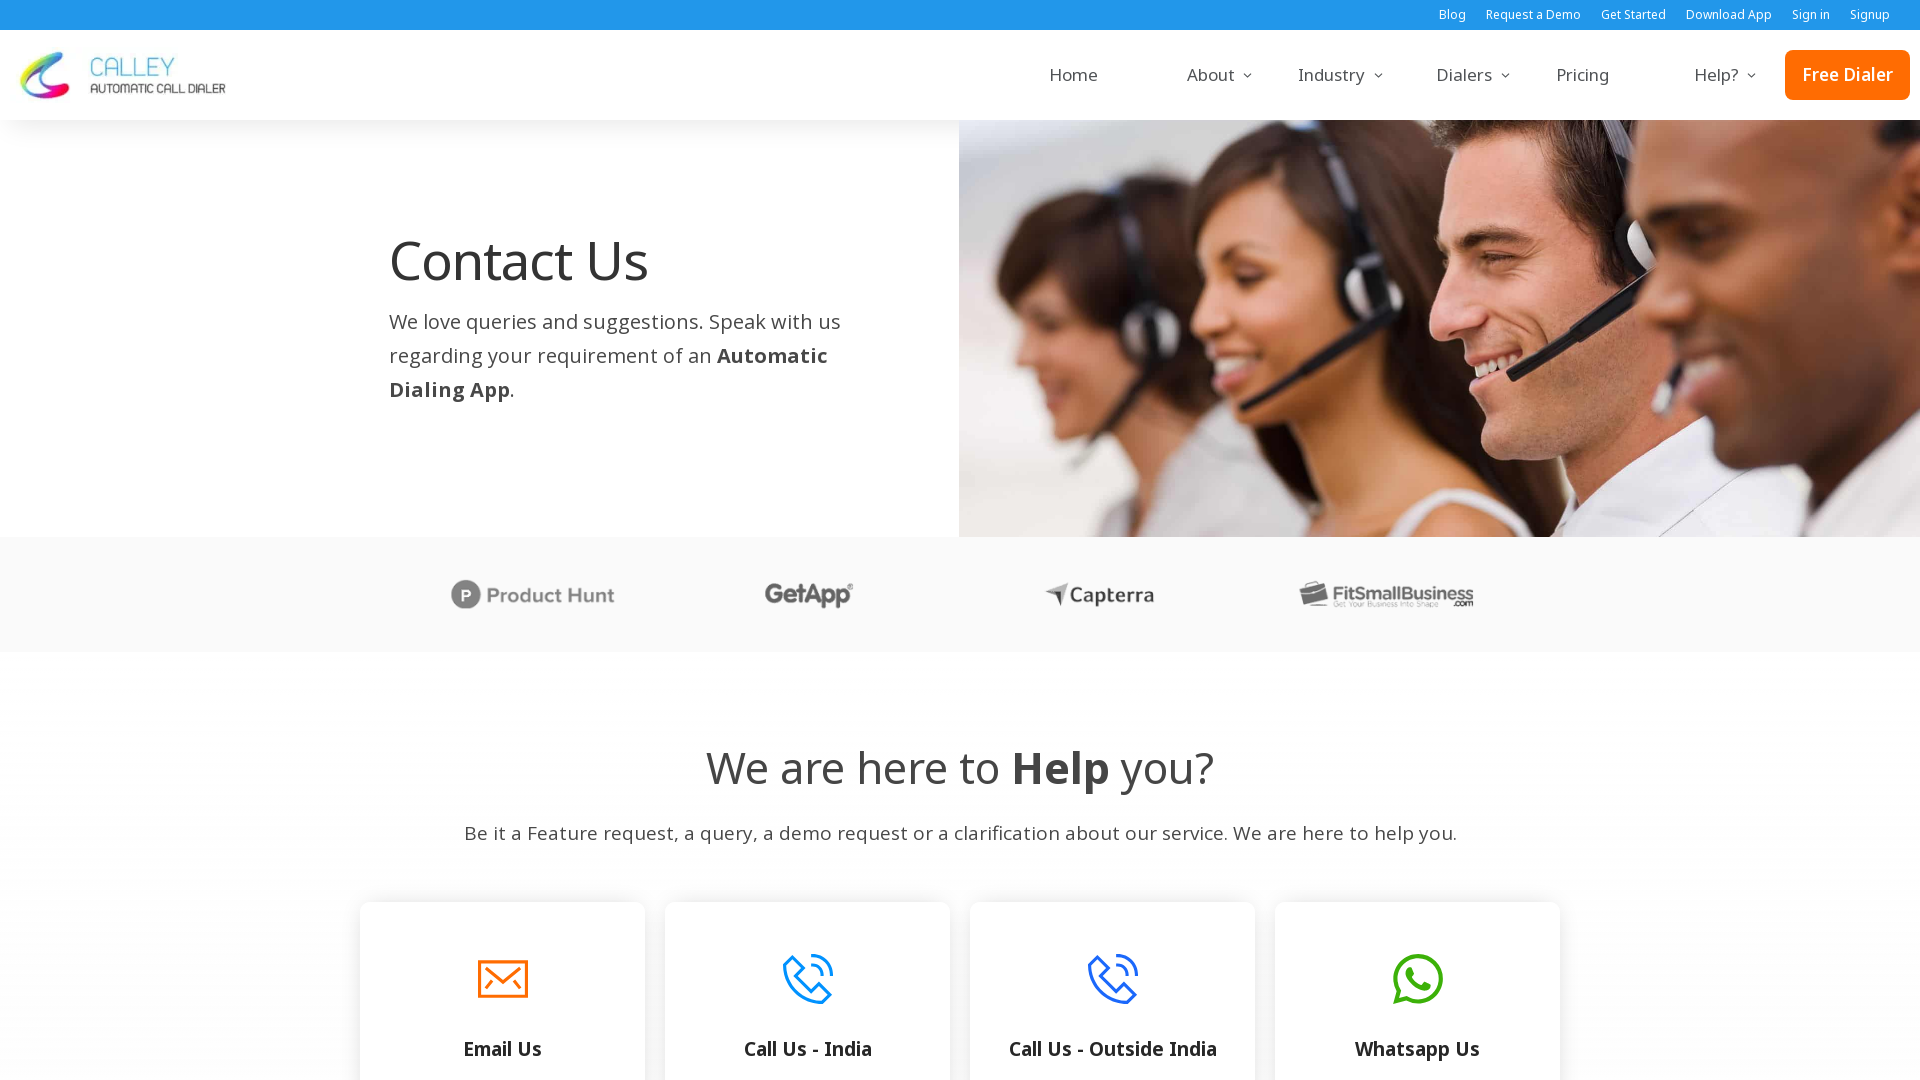

Page 4 loaded and network idle
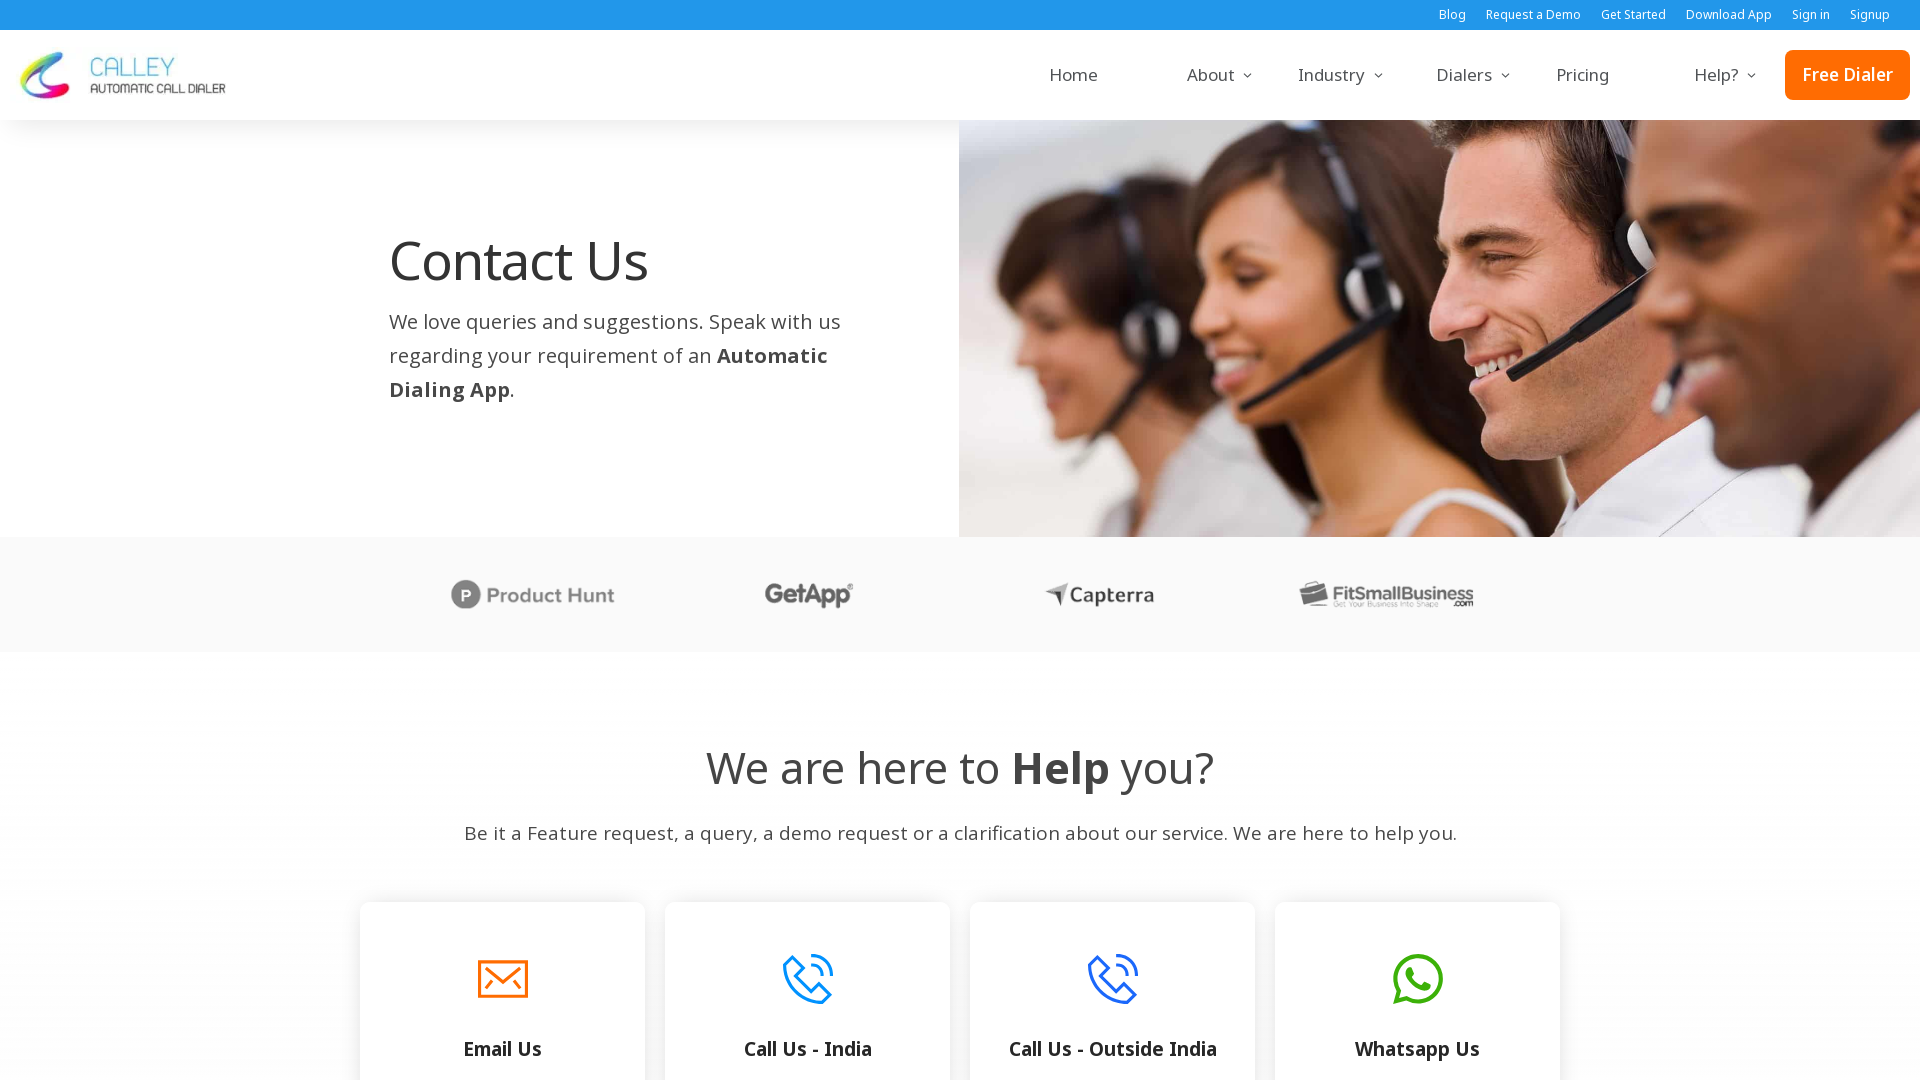

Navigated back to sitemap from page 4
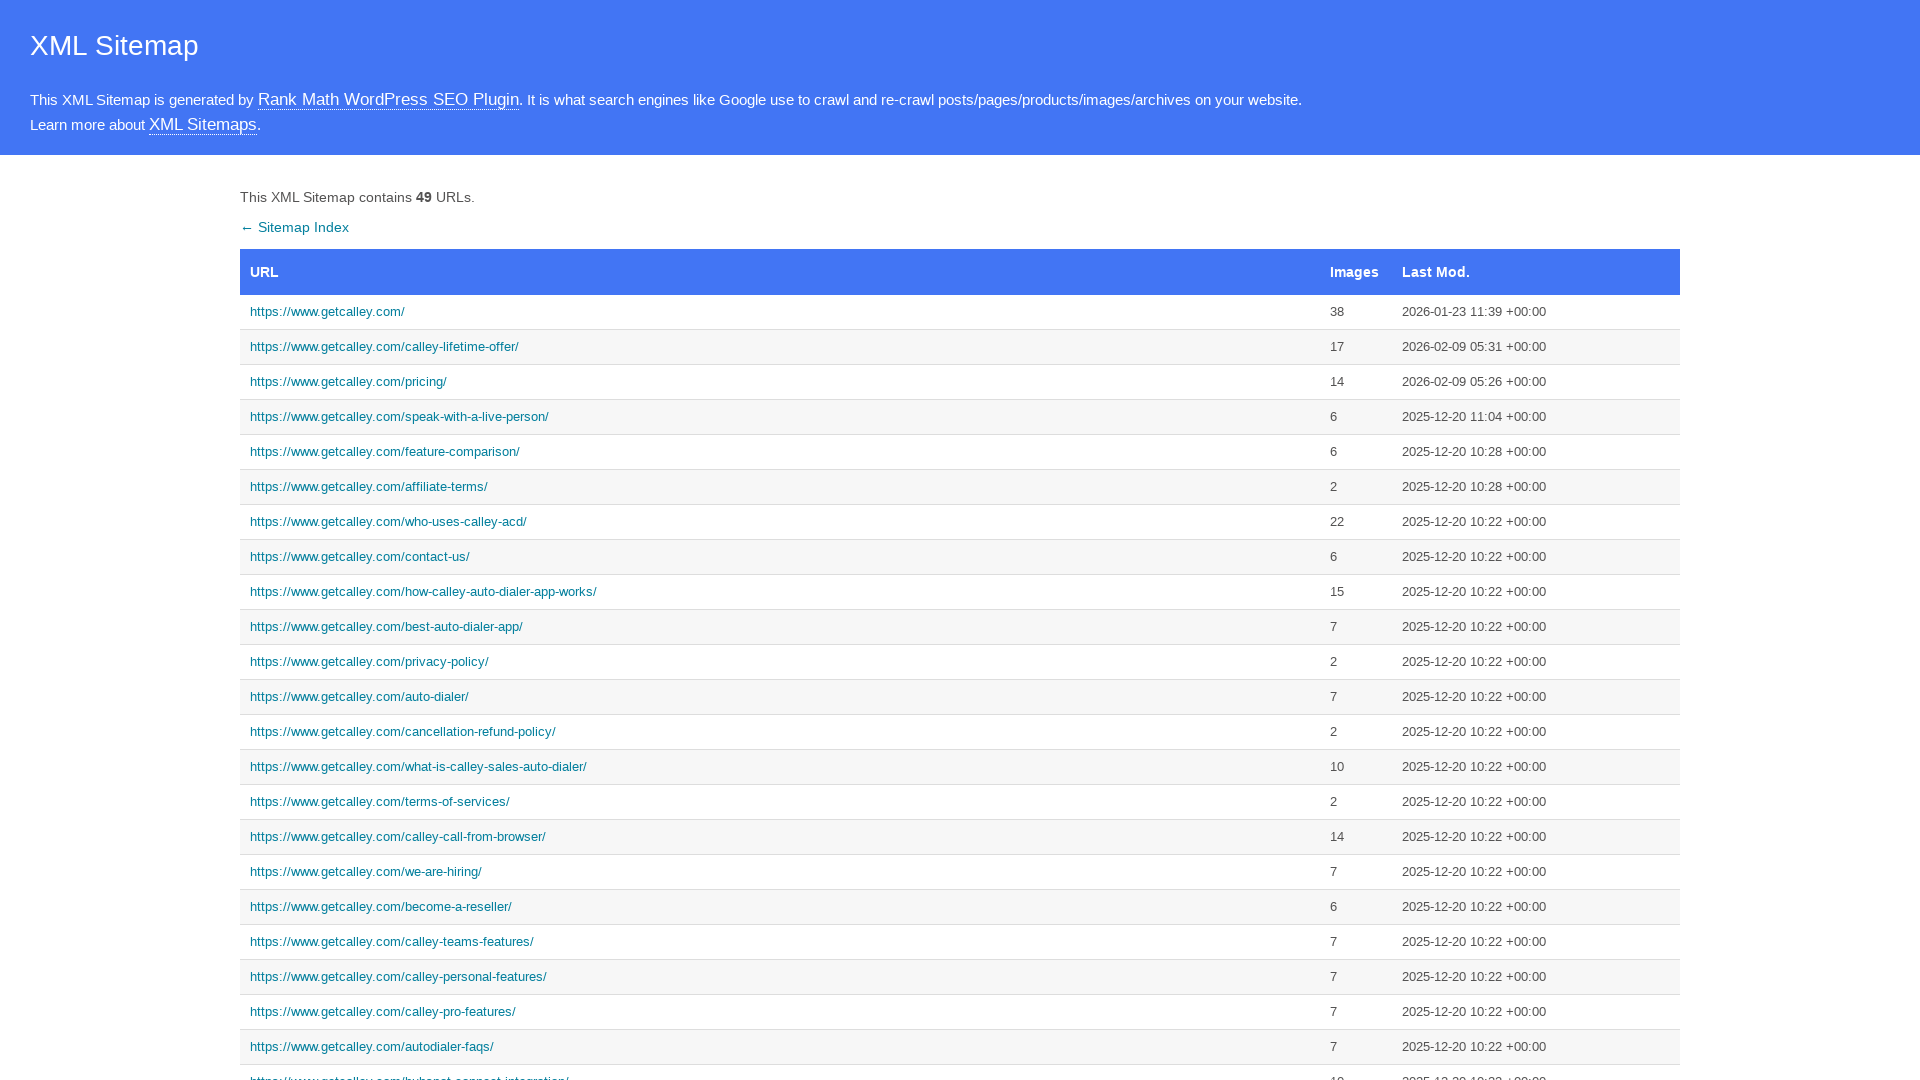

Sitemap reloaded after navigation back
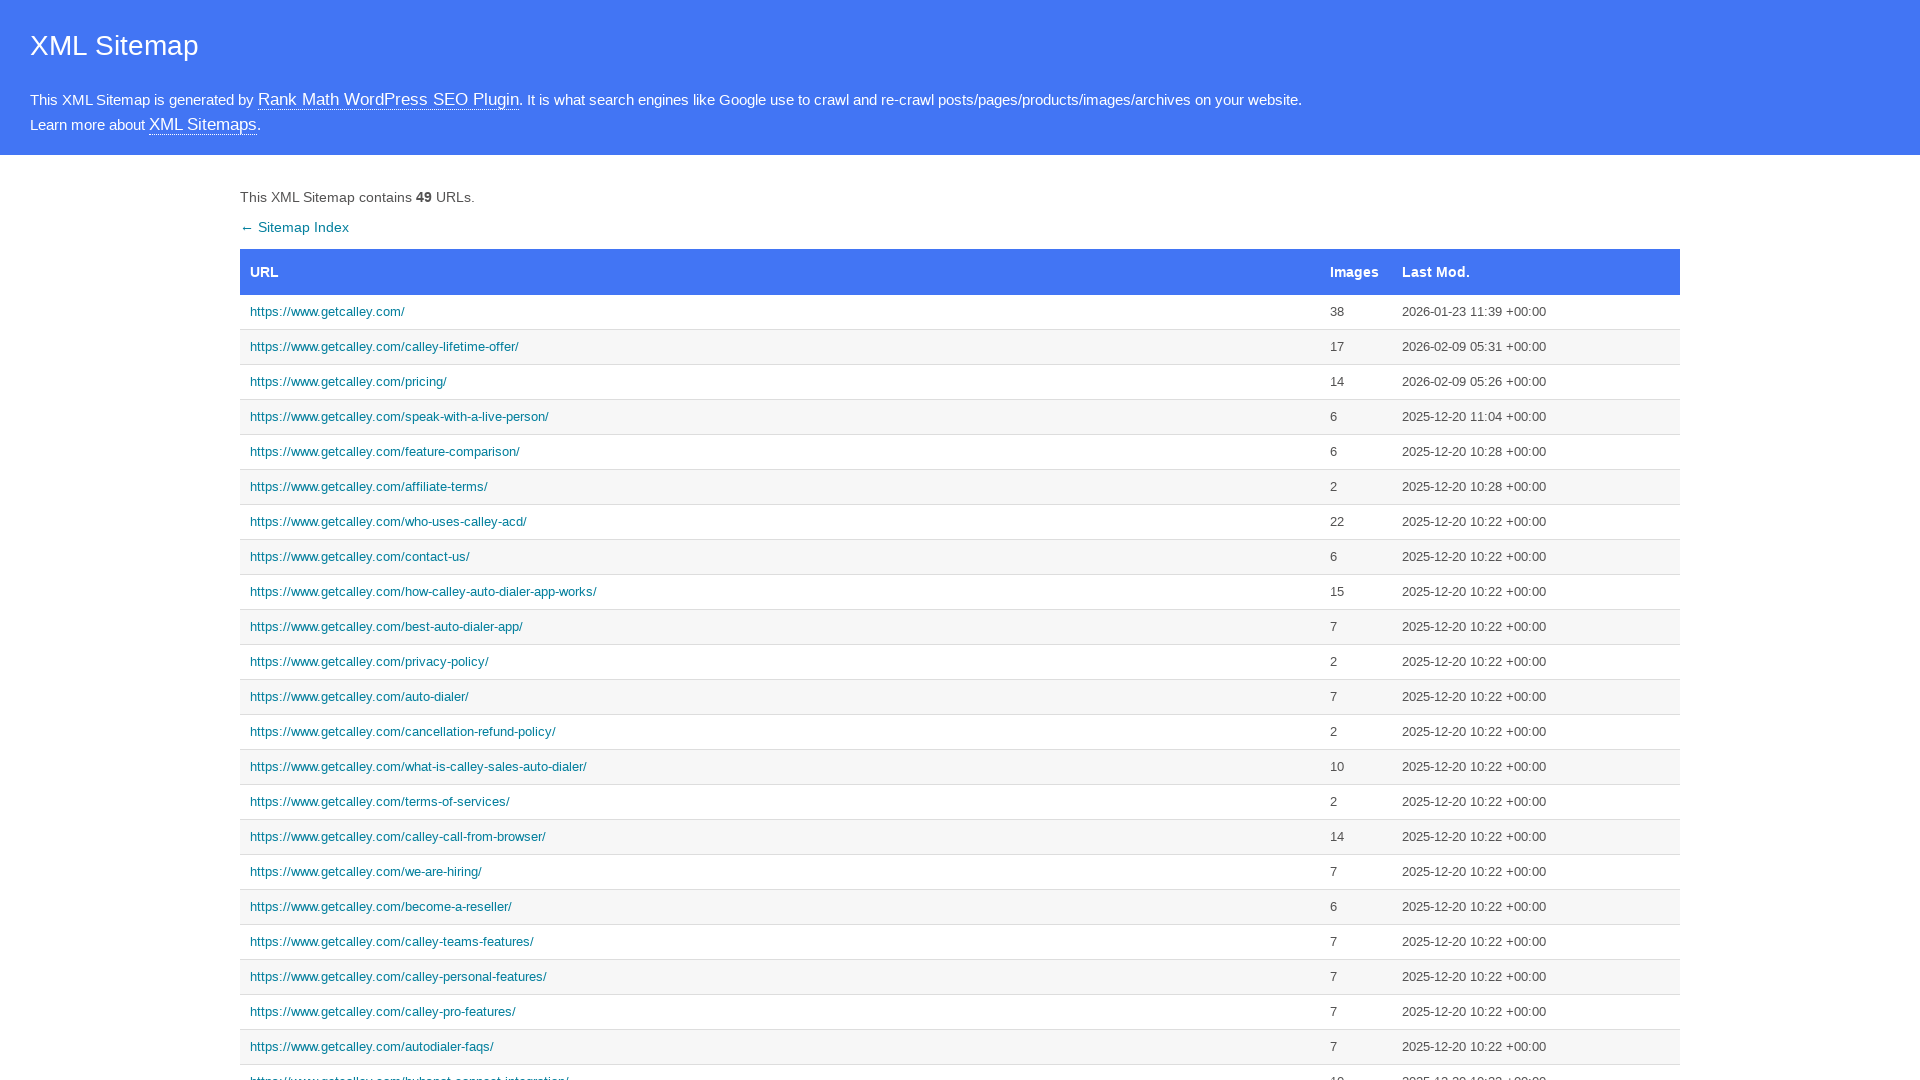

Clicked sitemap link 5 of 5 at (780, 452) on (//*[@id='sitemap']//a)[position()<6] >> nth=4
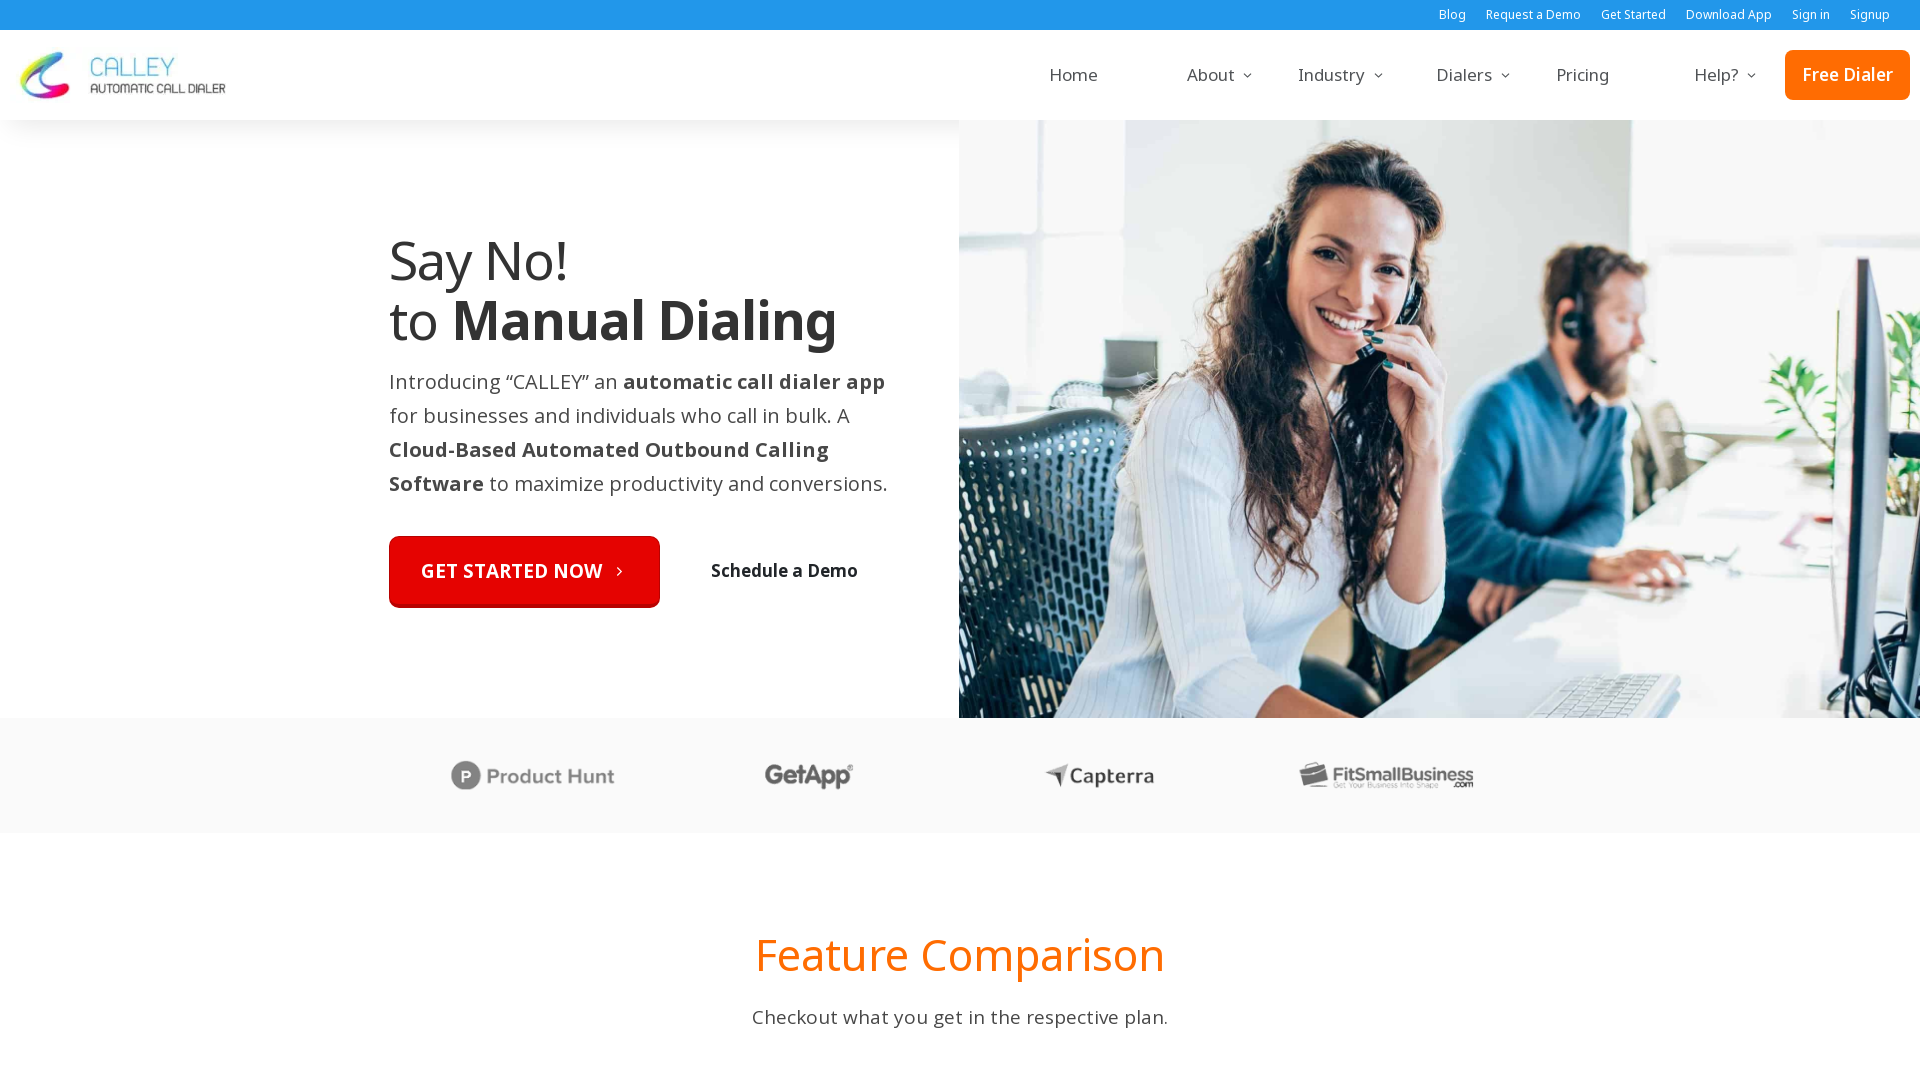

Page 5 loaded and network idle
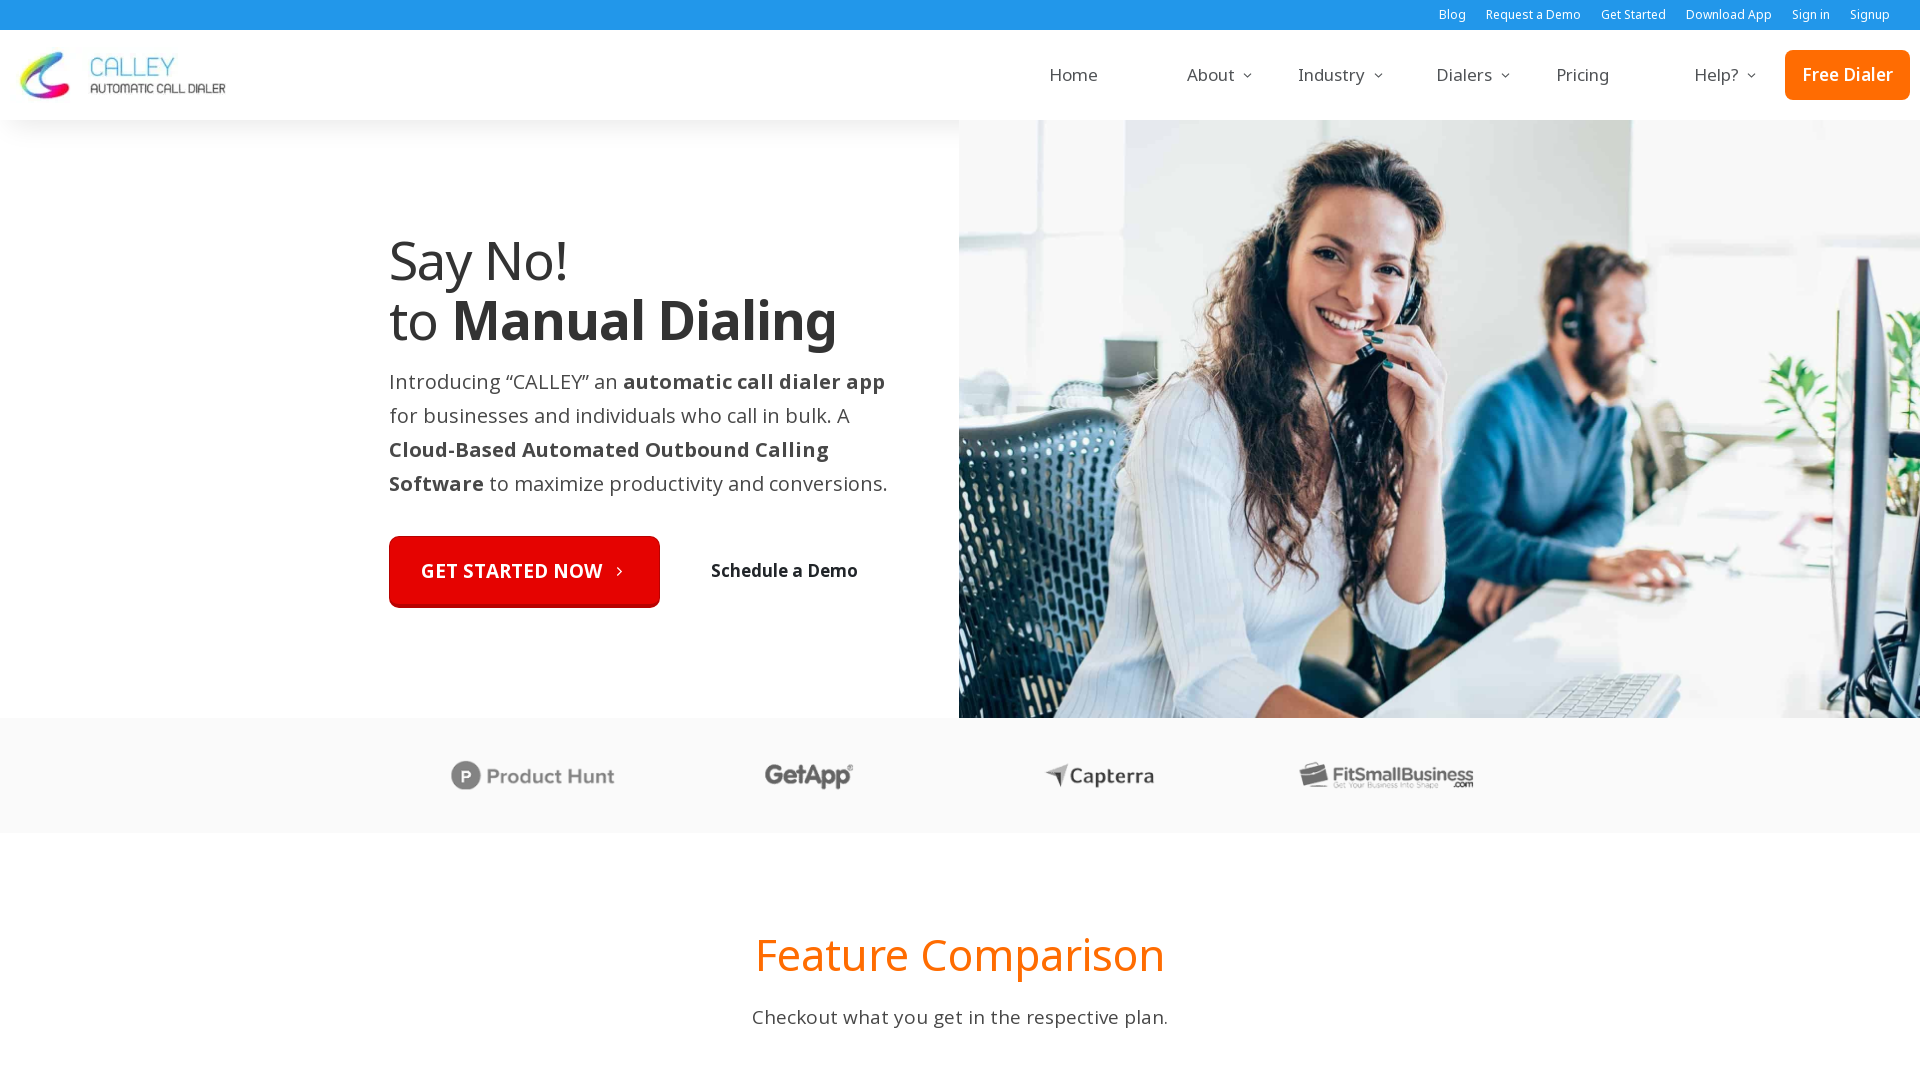

Navigated back to sitemap from page 5
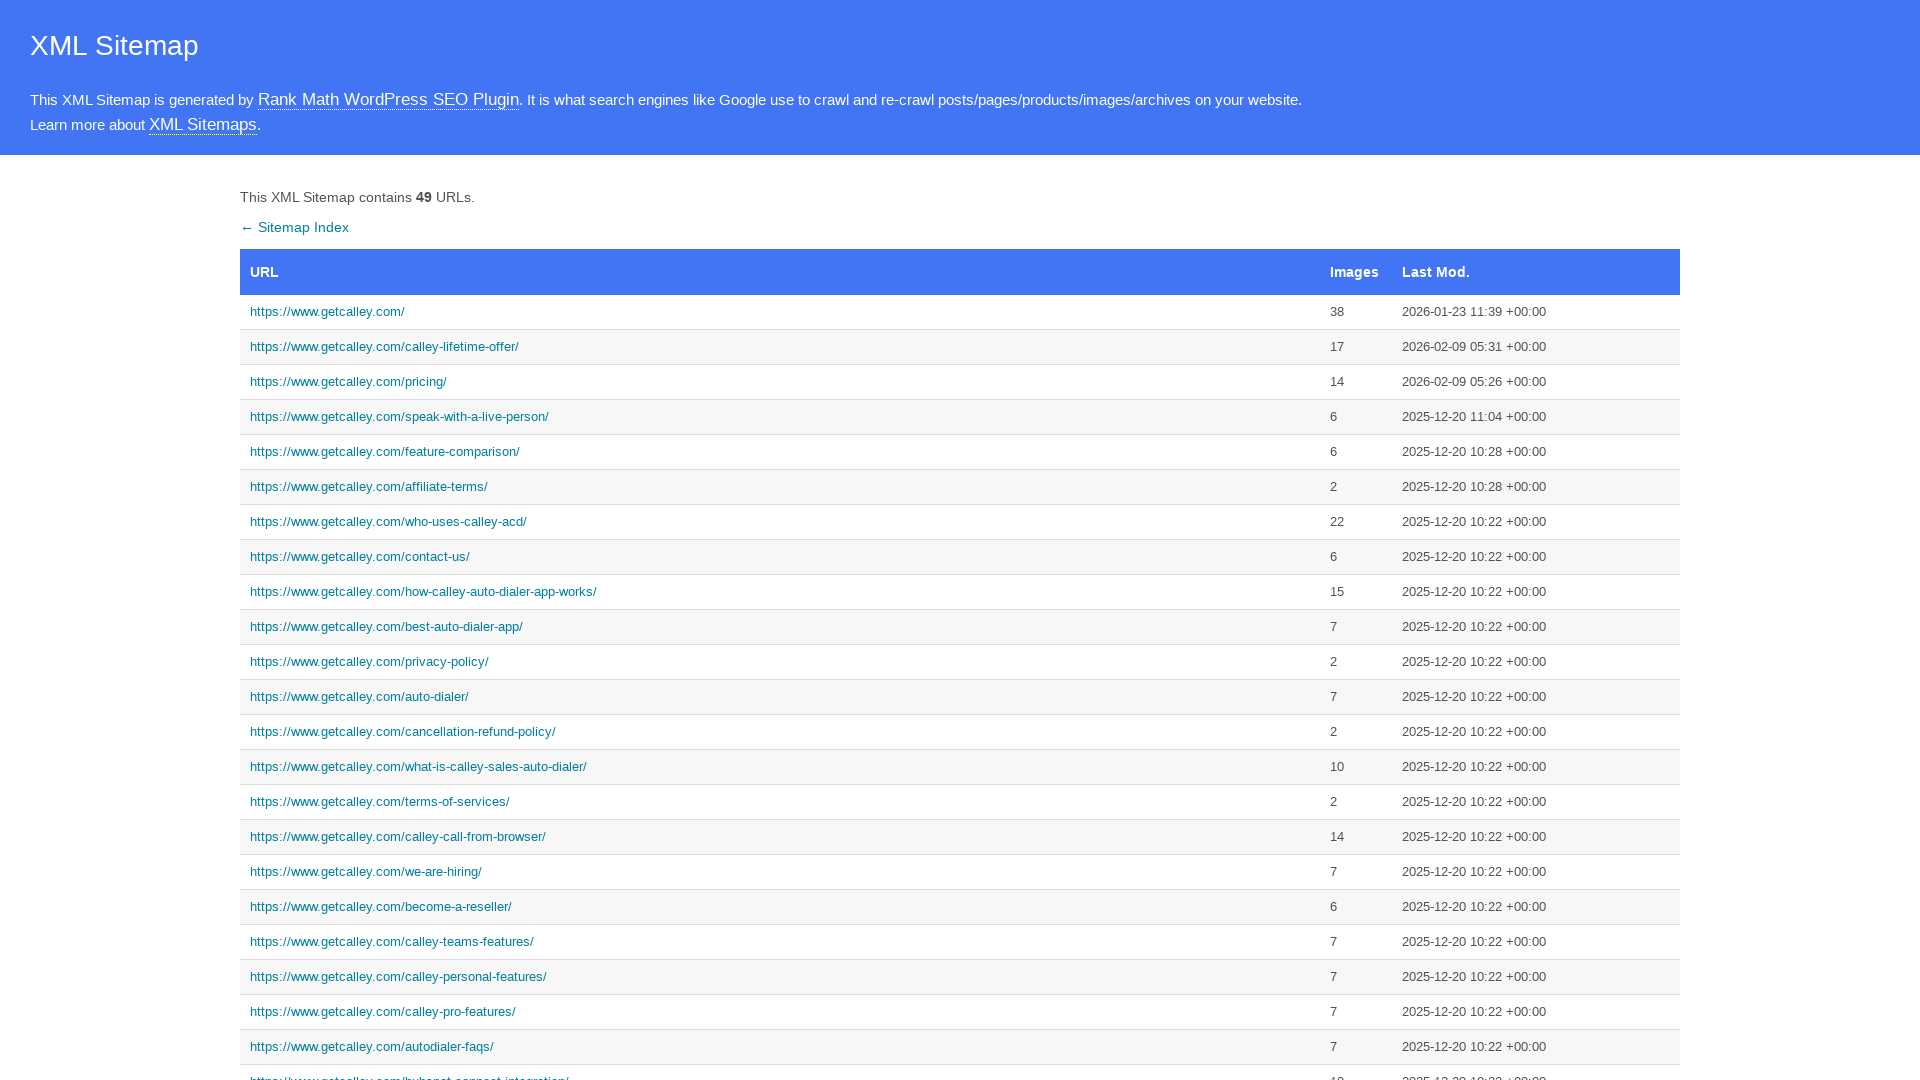

Sitemap reloaded after navigation back
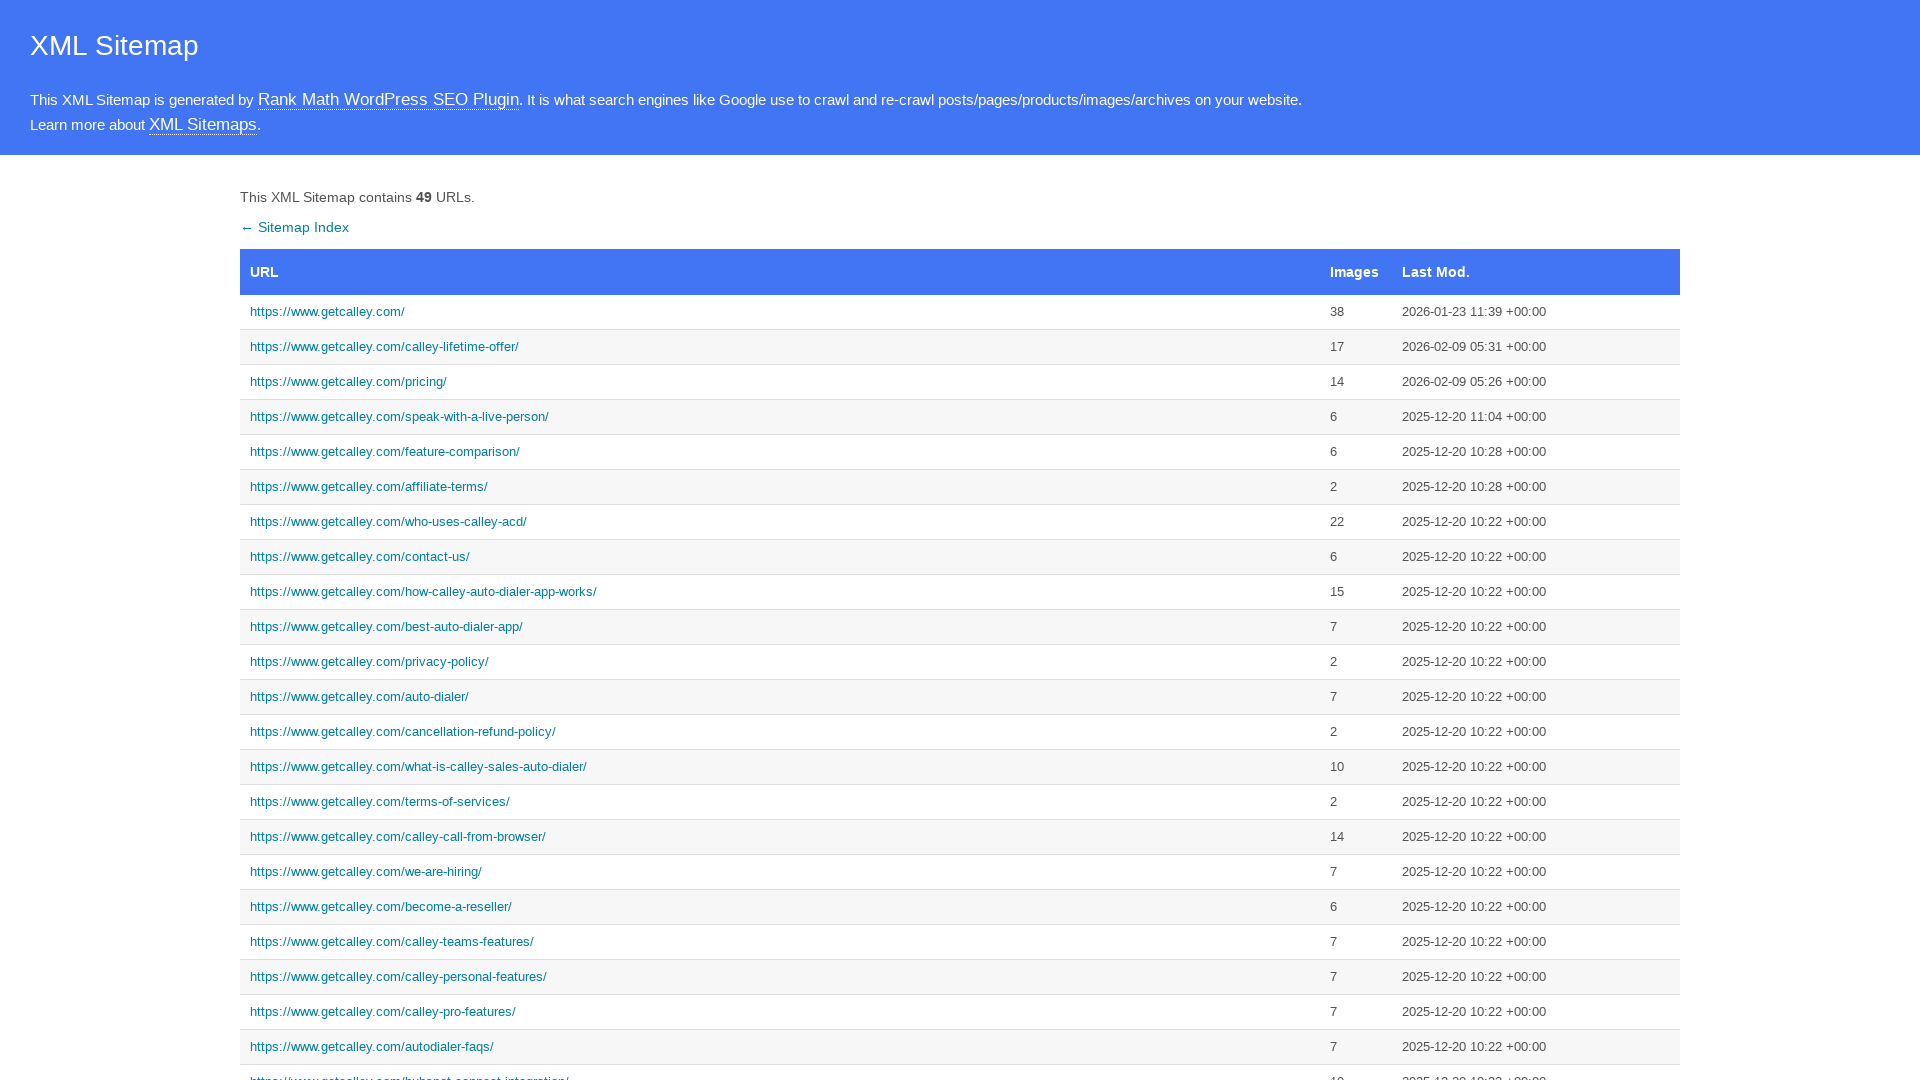

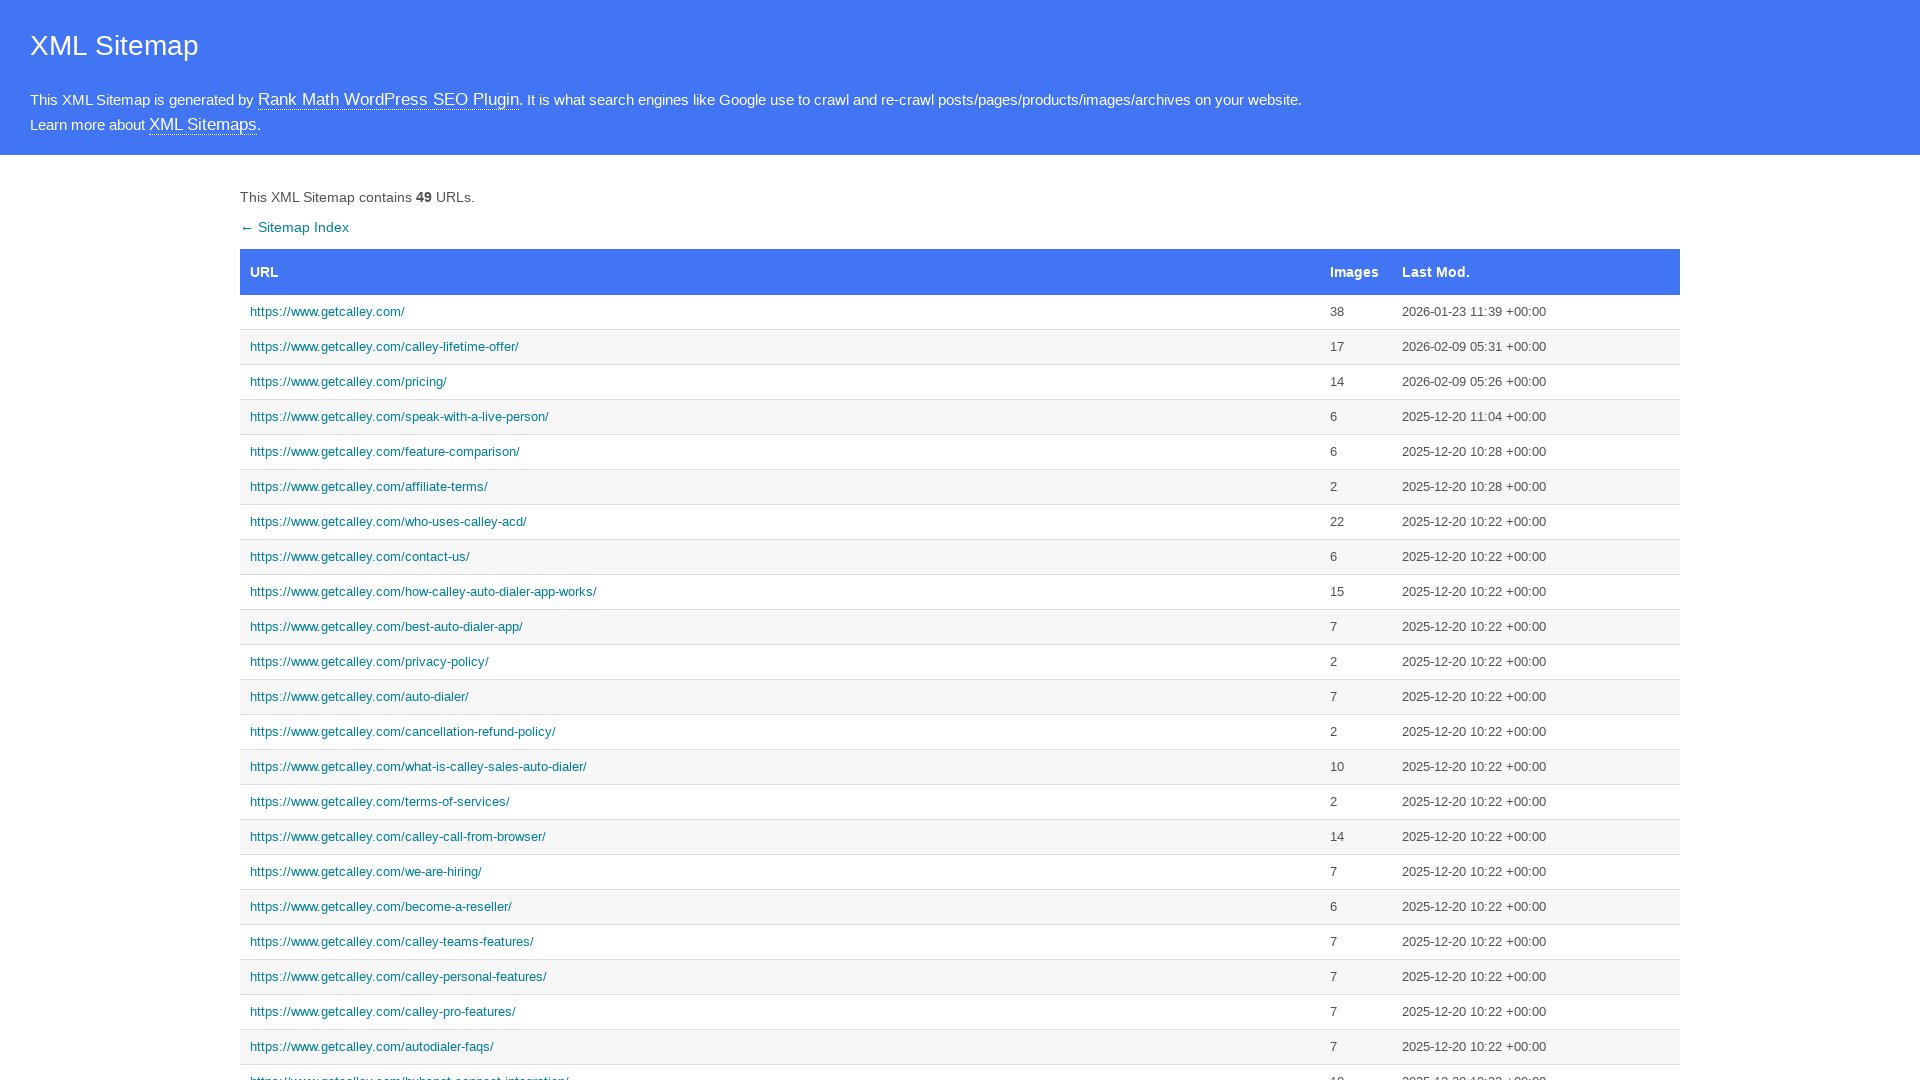